Tests pagination functionality by navigating through all pages of quotes using the "next" button until reaching the last page. Demonstrates handling the case when the next button no longer exists.

Starting URL: https://quotes.toscrape.com/js/

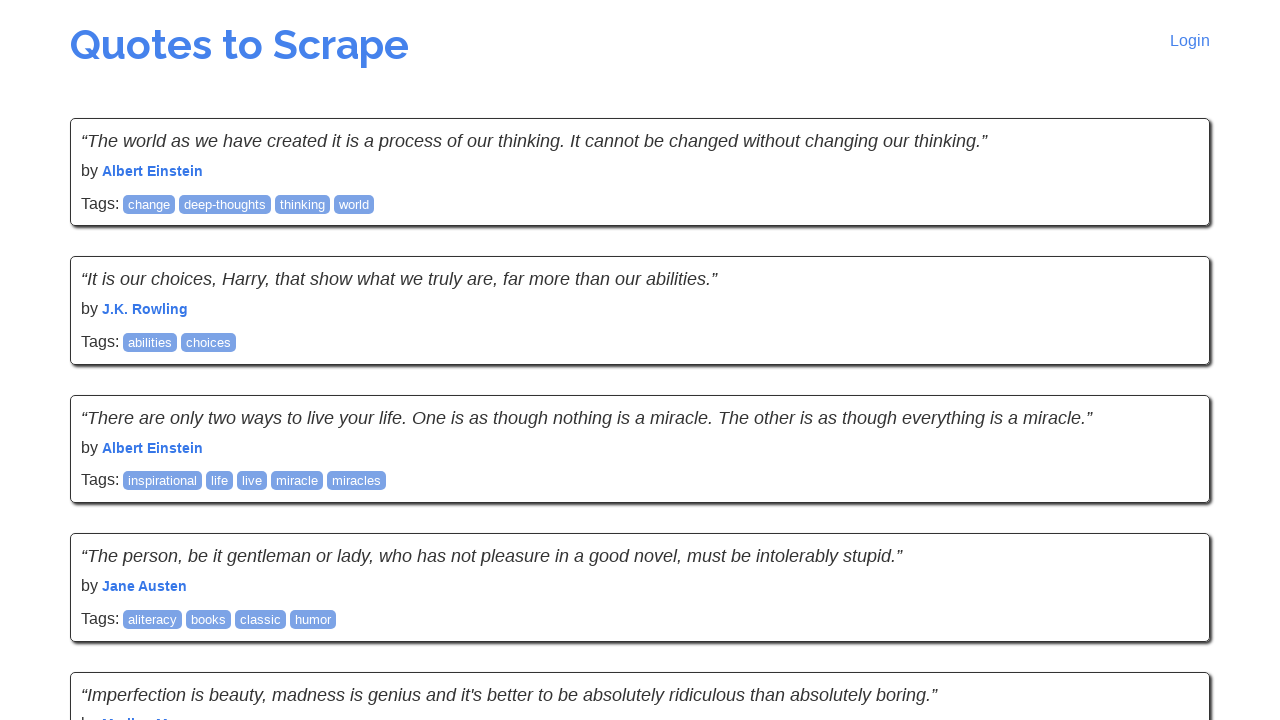

Located next page link
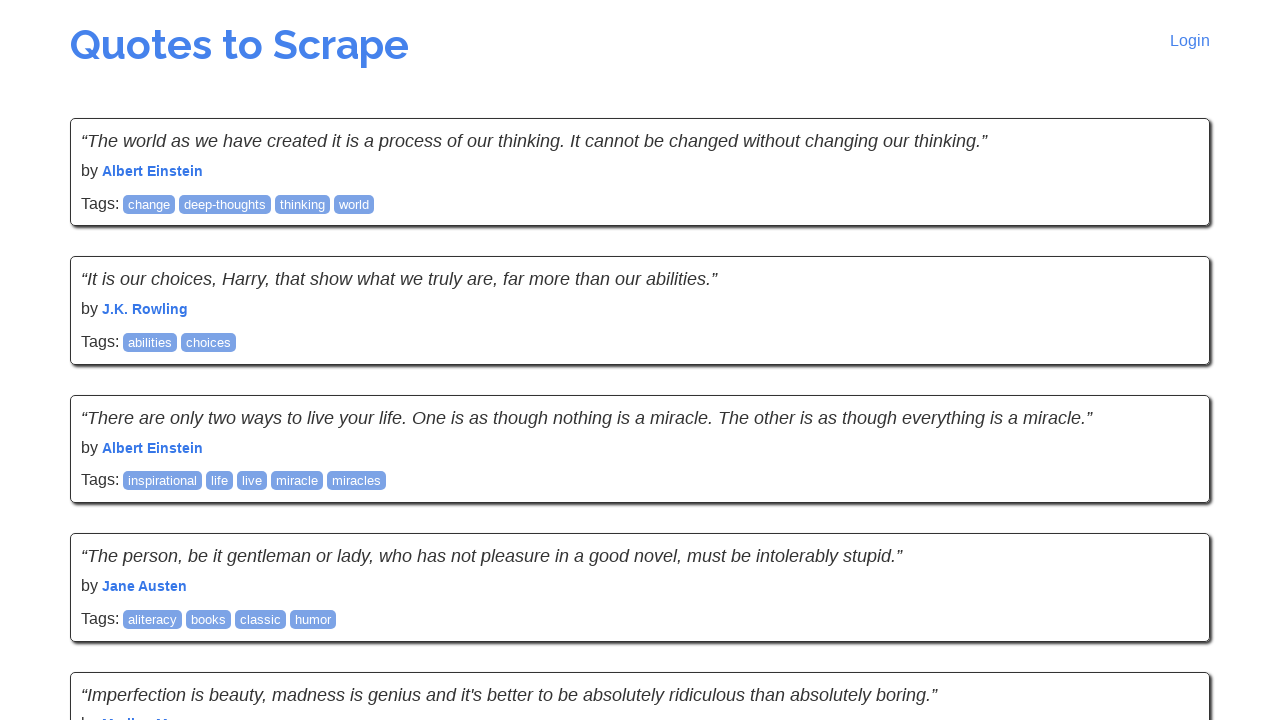

Retrieved next page URL: https://quotes.toscrape.com/js/page/2/
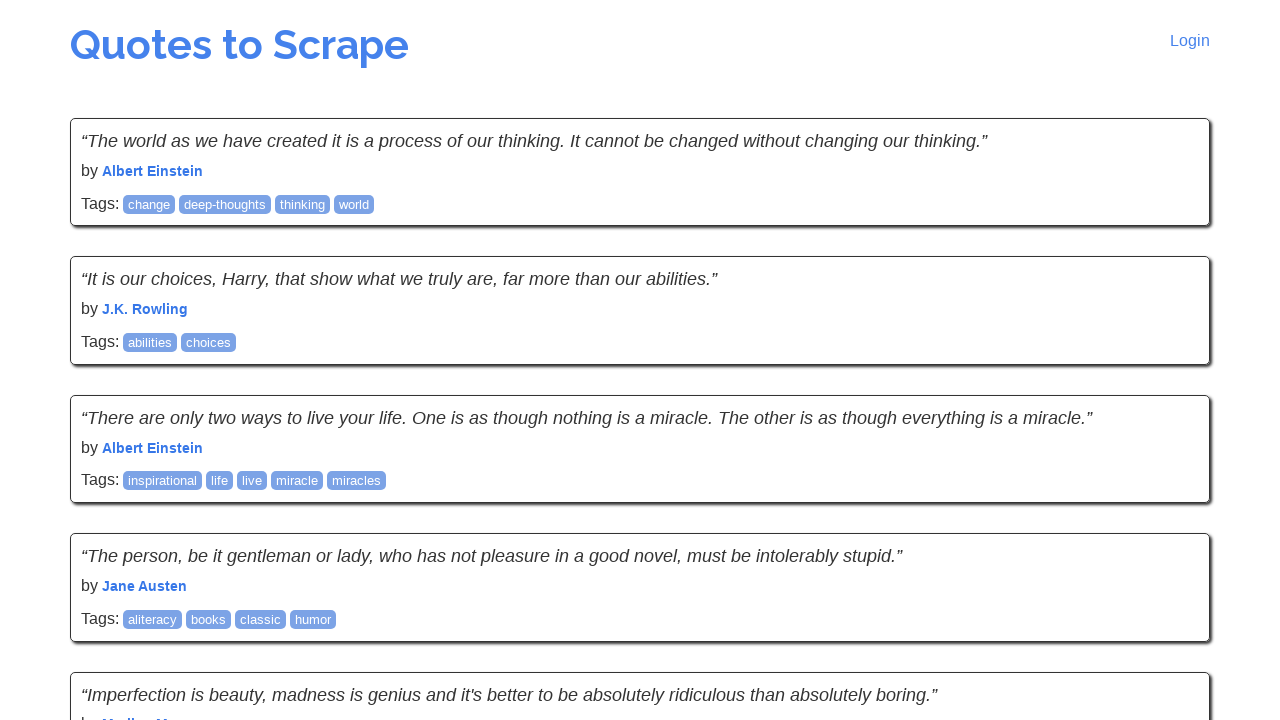

Navigated to https://quotes.toscrape.com/js/page/2/
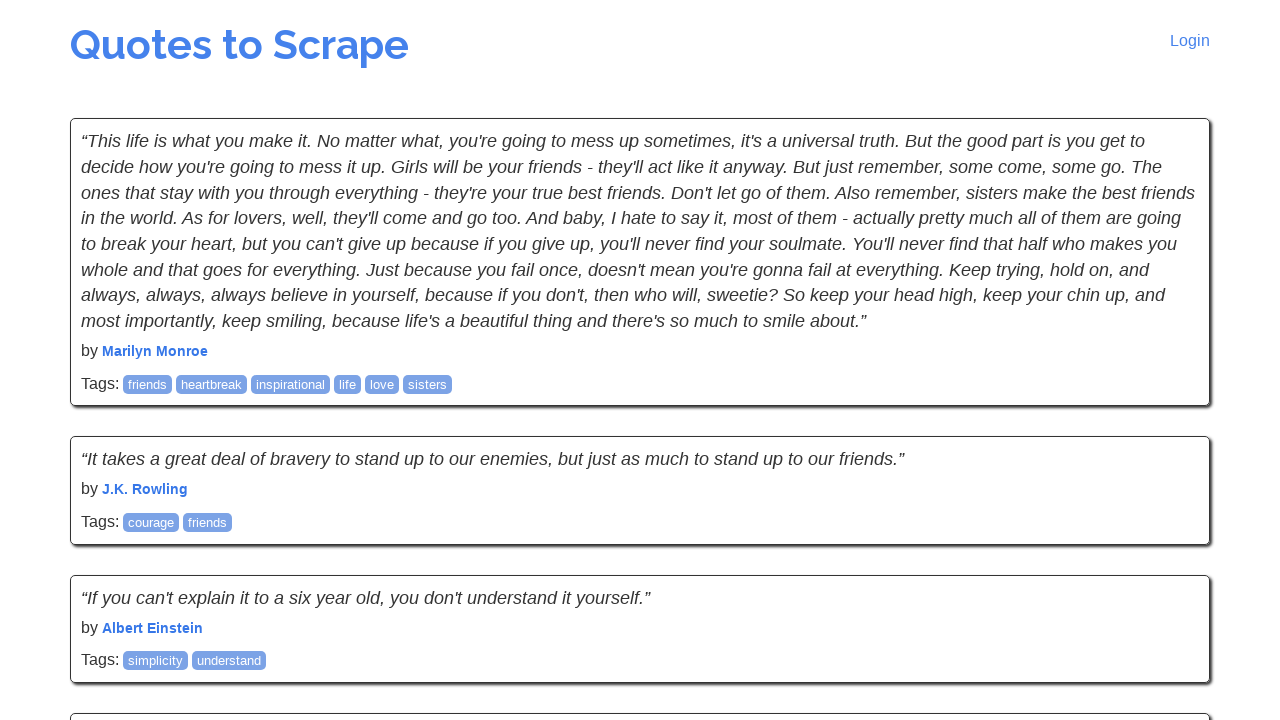

Quotes loaded on new page
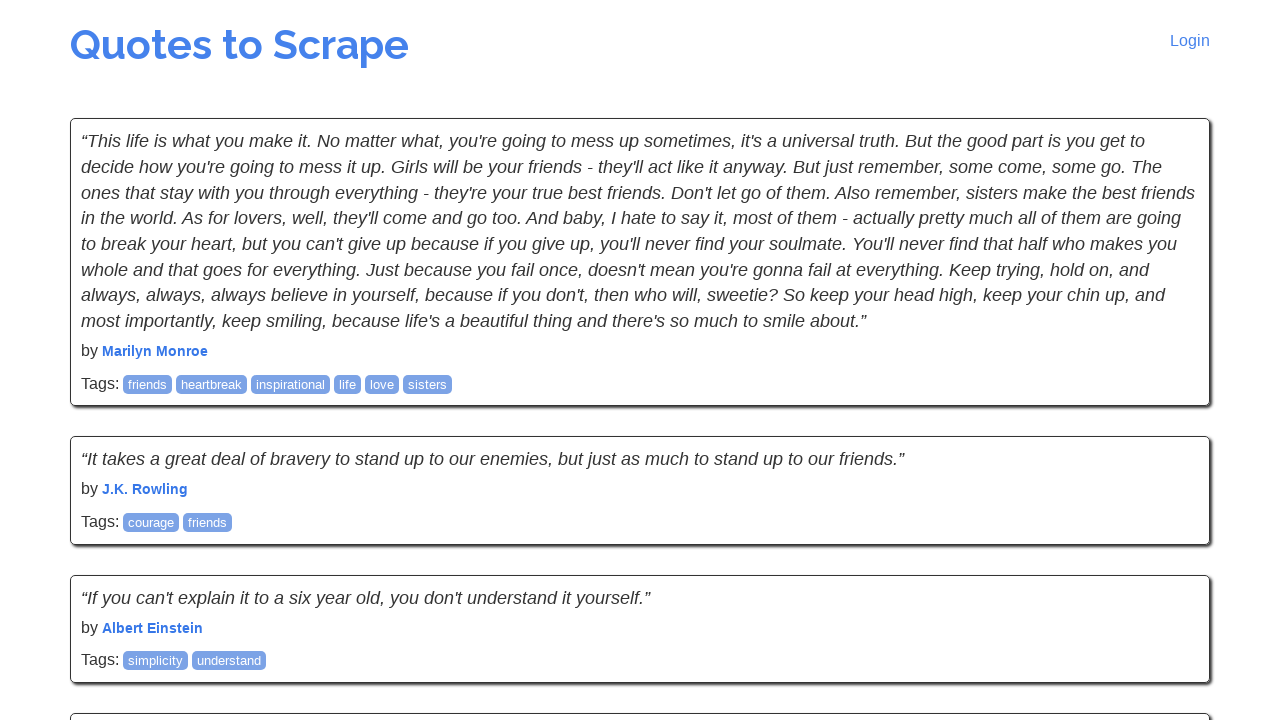

Located next page link
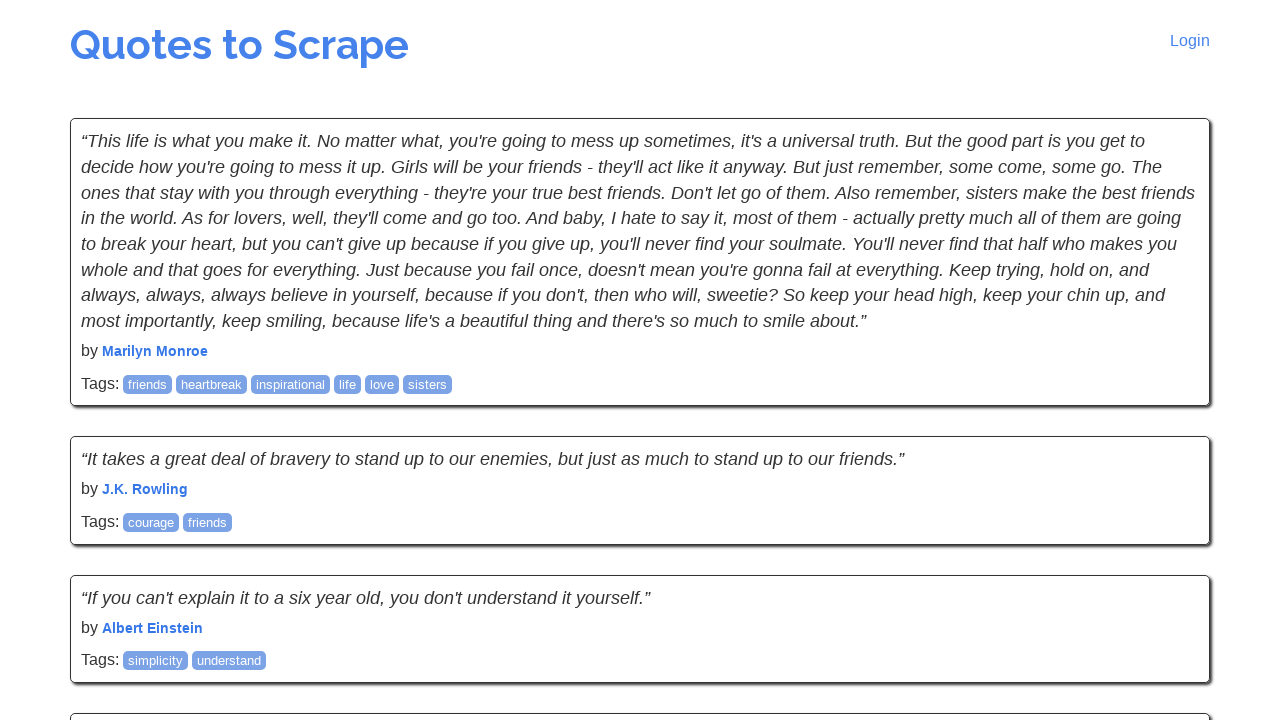

Retrieved next page URL: https://quotes.toscrape.com/js/page/3/
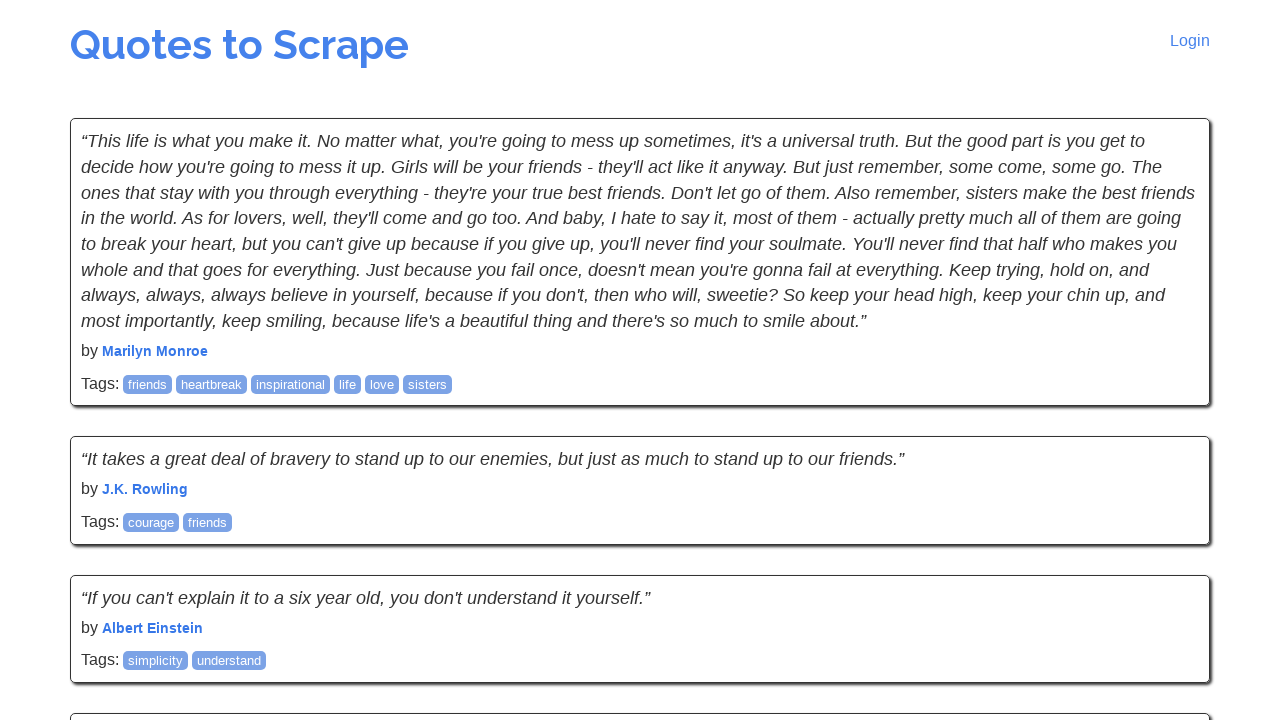

Navigated to https://quotes.toscrape.com/js/page/3/
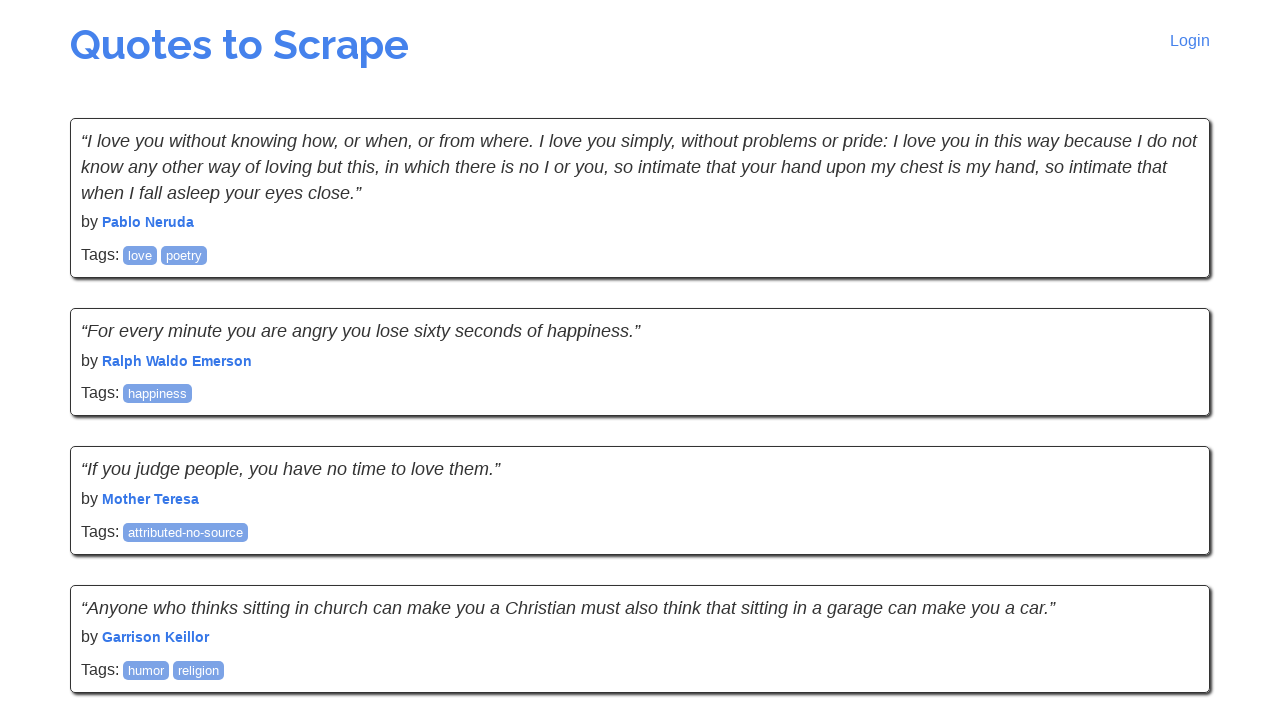

Quotes loaded on new page
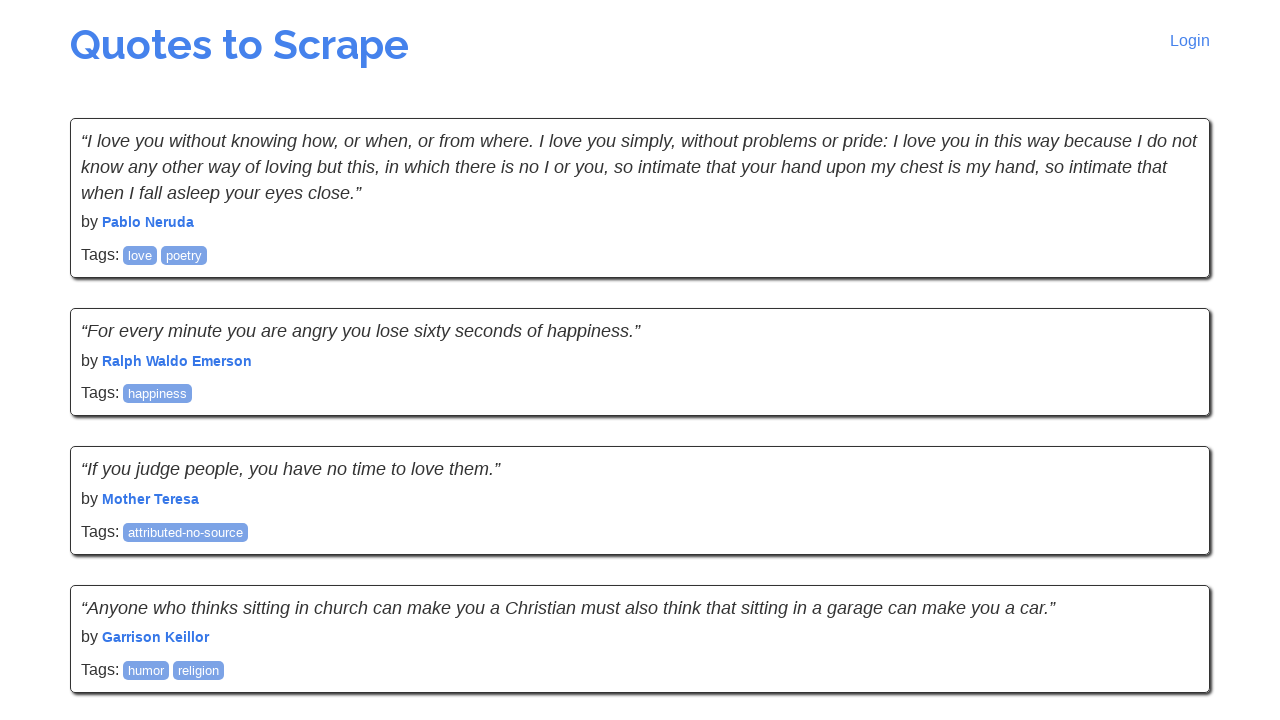

Located next page link
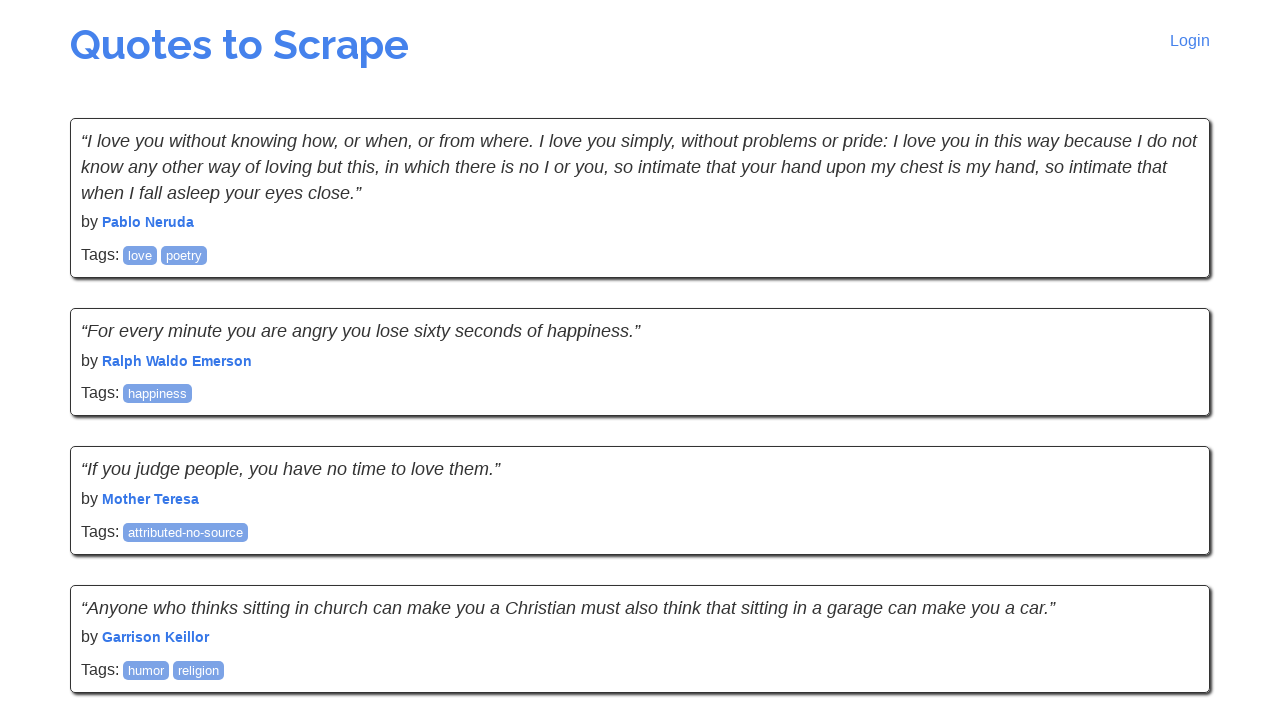

Retrieved next page URL: https://quotes.toscrape.com/js/page/4/
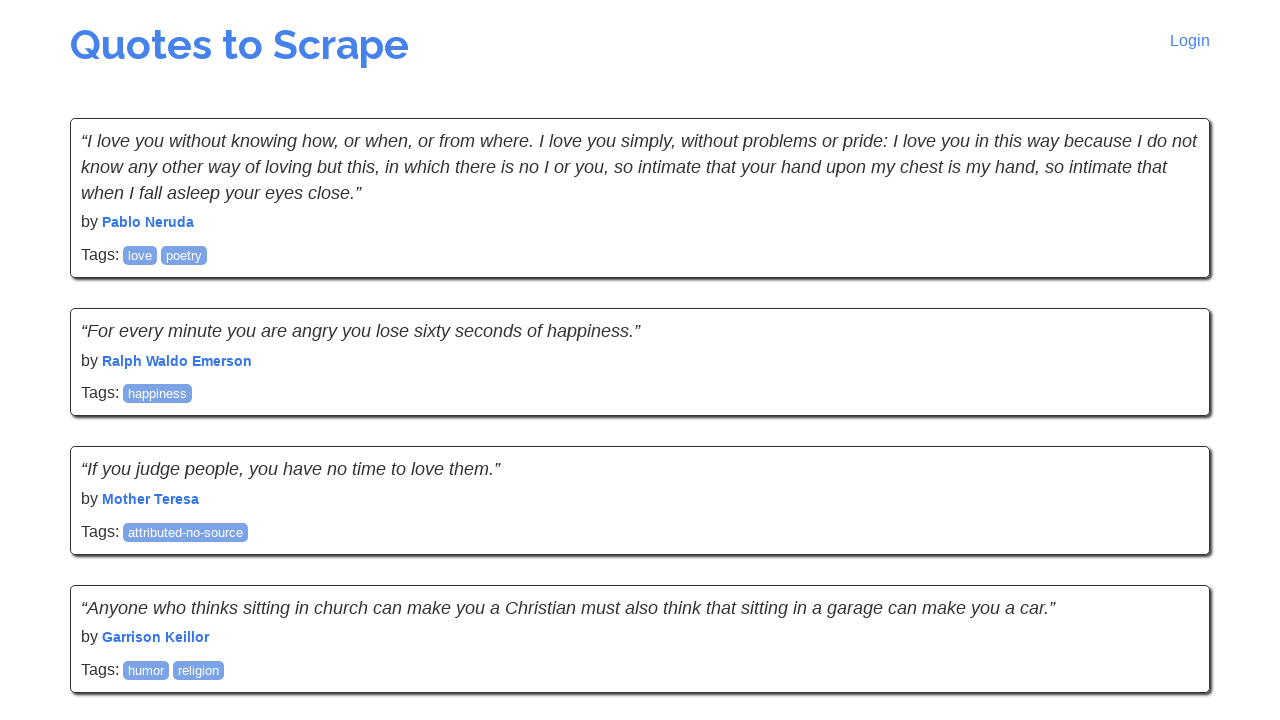

Navigated to https://quotes.toscrape.com/js/page/4/
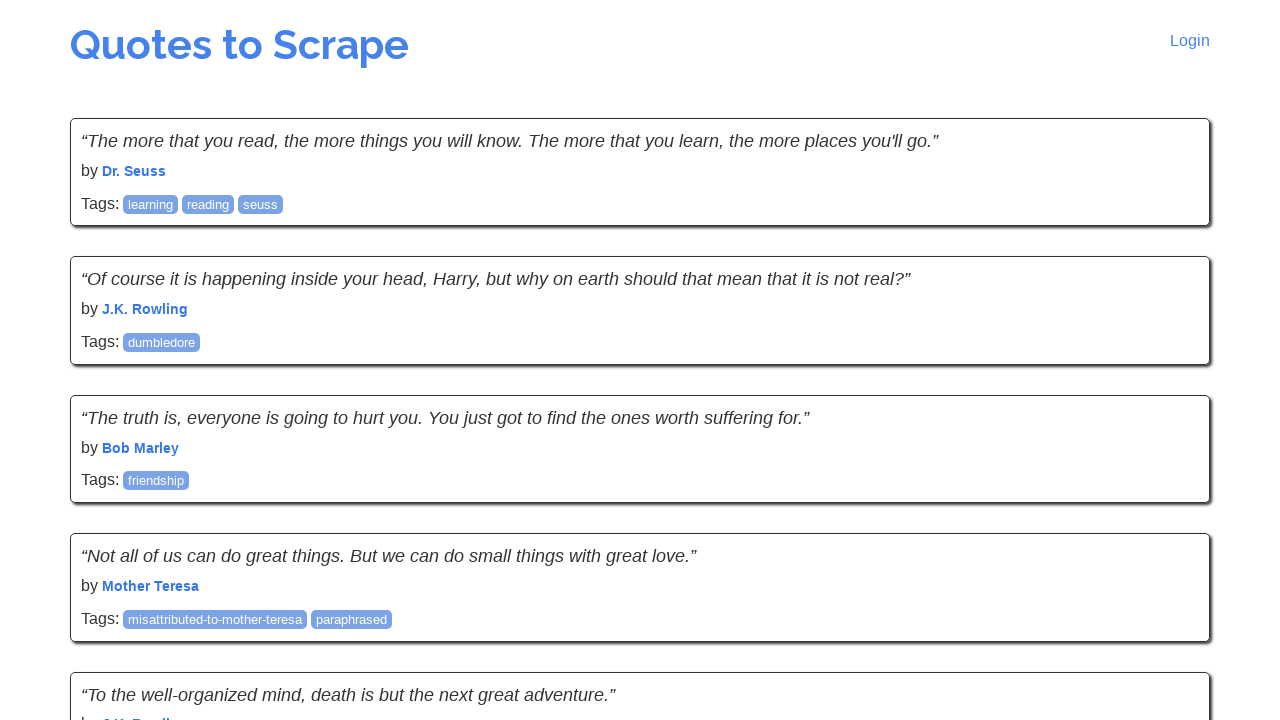

Quotes loaded on new page
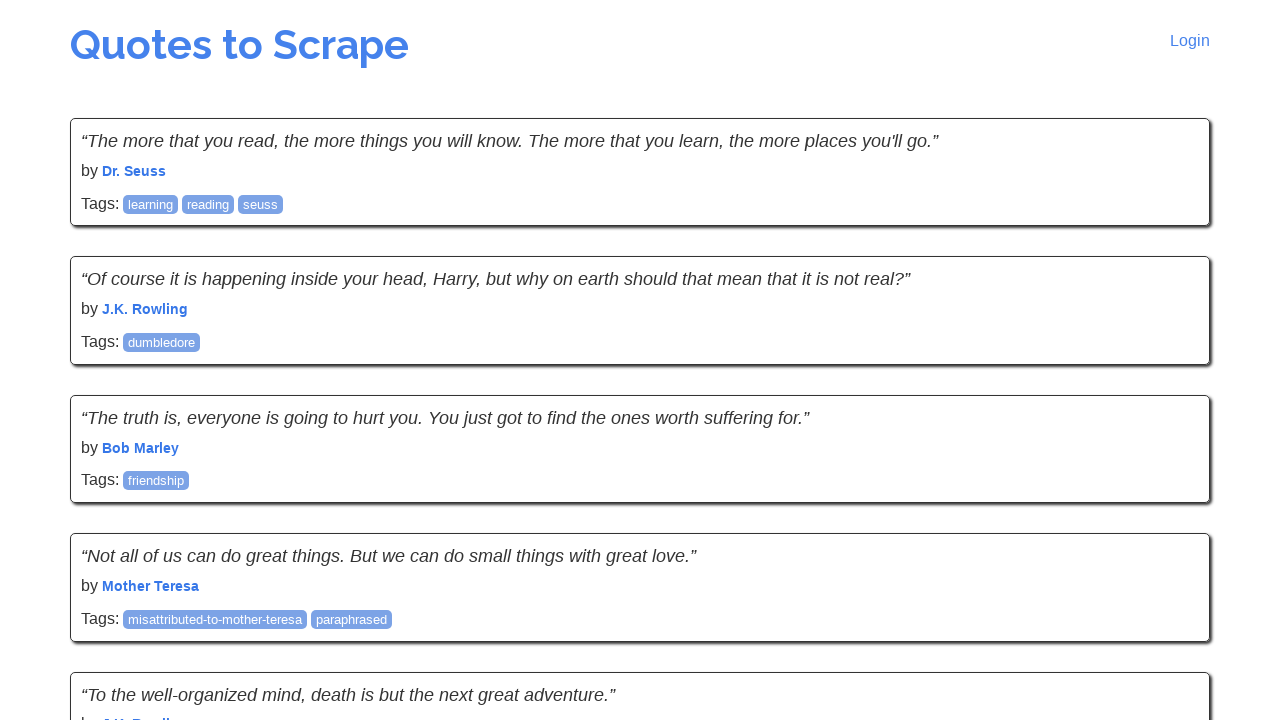

Located next page link
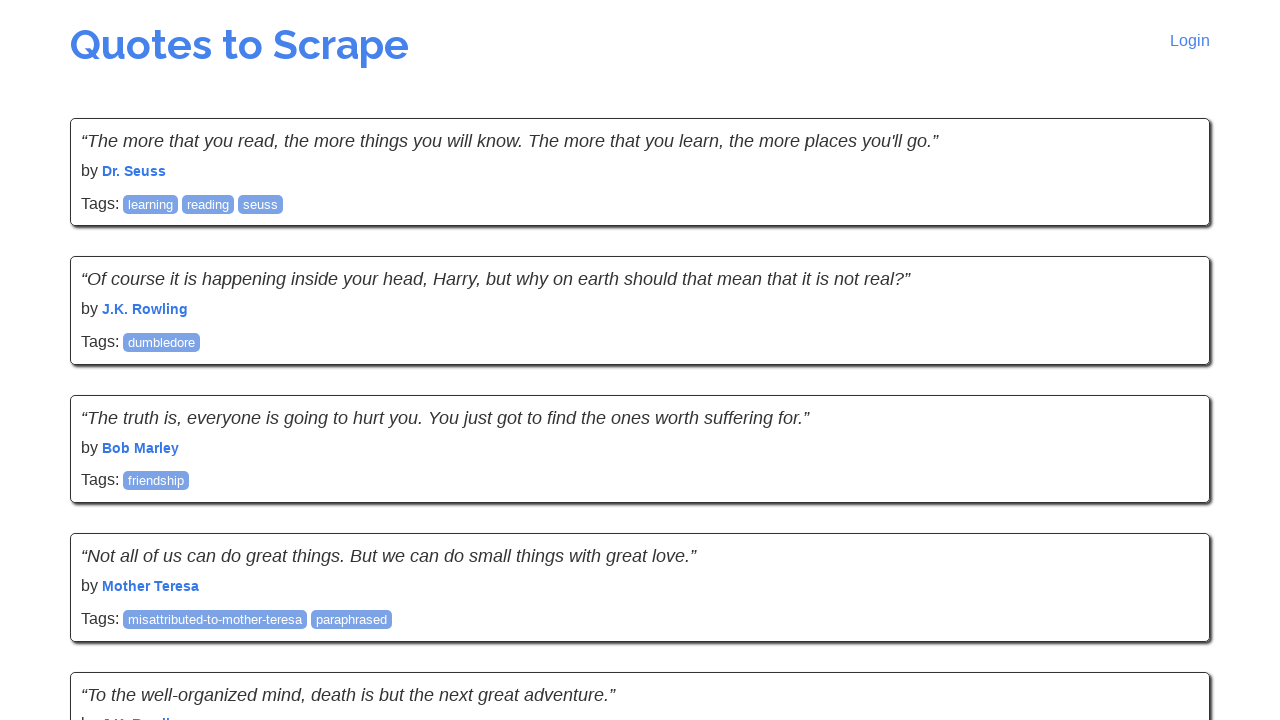

Retrieved next page URL: https://quotes.toscrape.com/js/page/5/
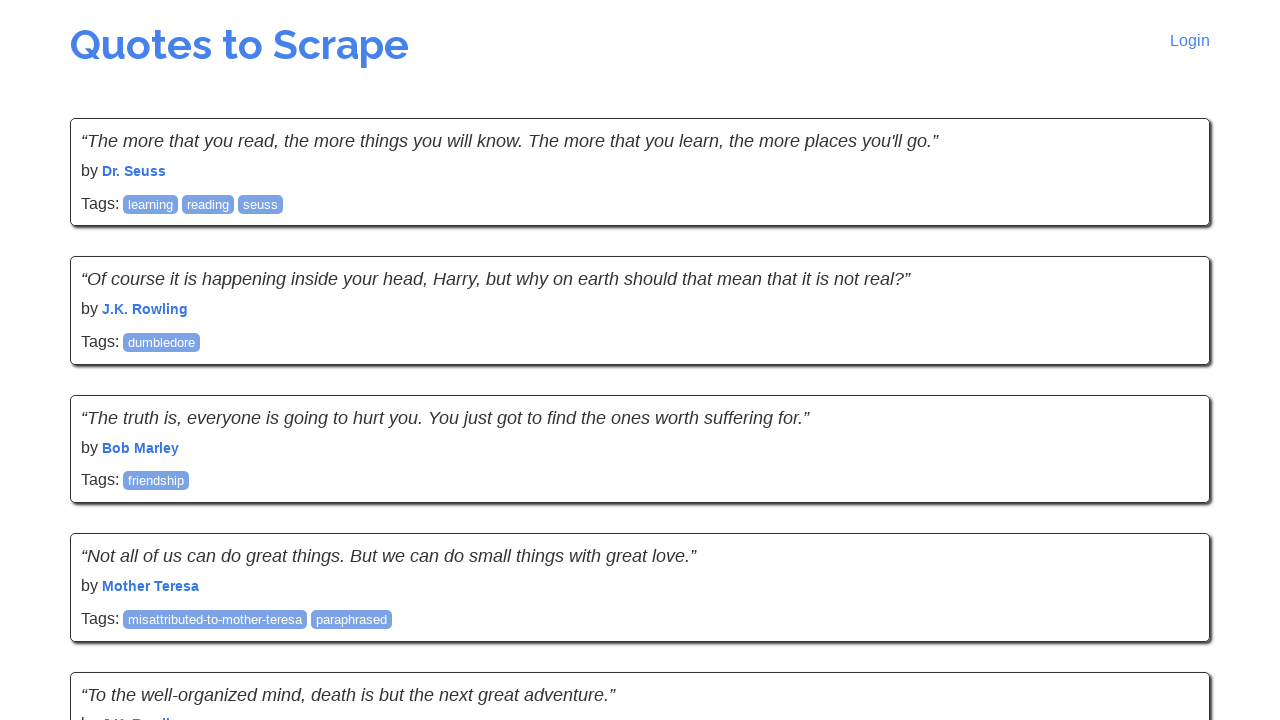

Navigated to https://quotes.toscrape.com/js/page/5/
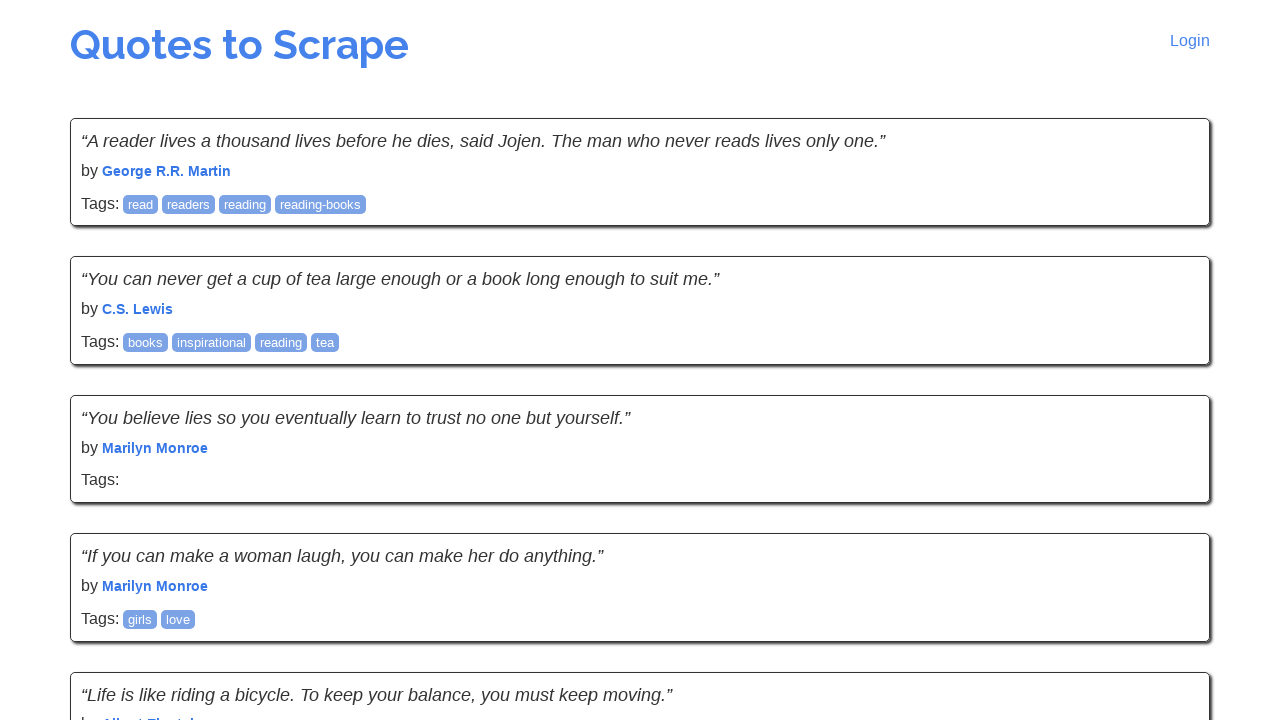

Quotes loaded on new page
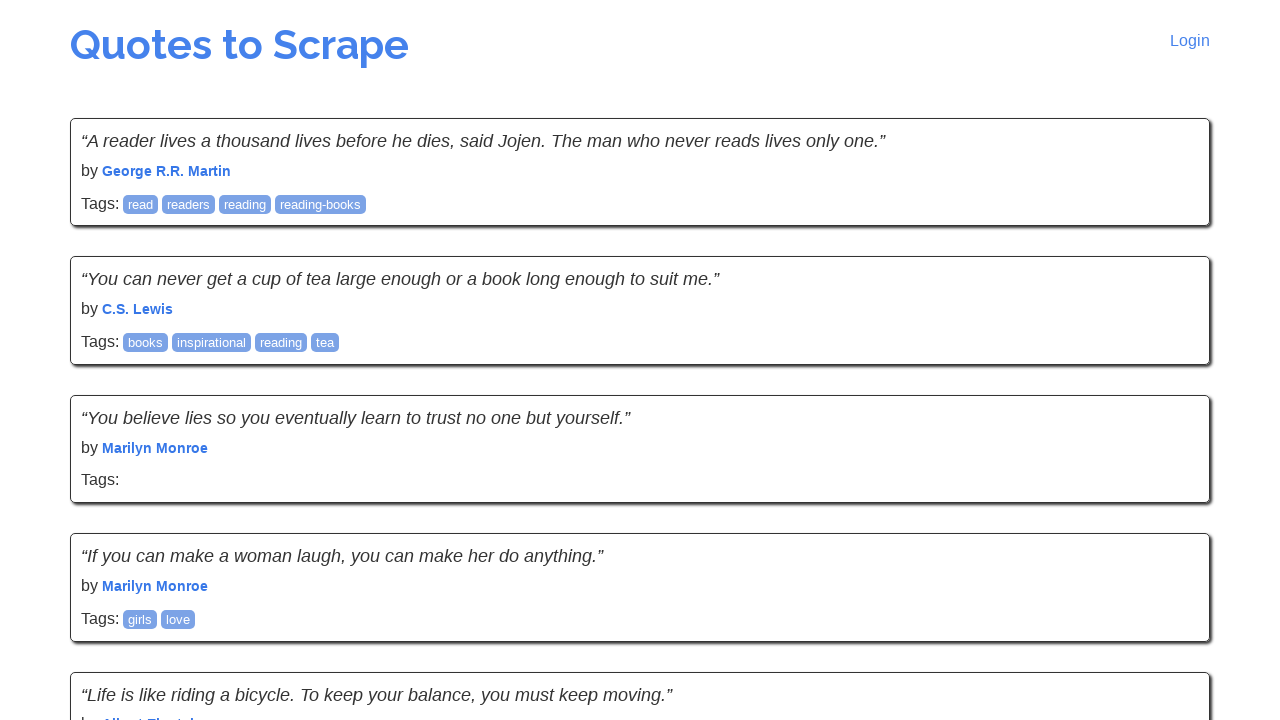

Located next page link
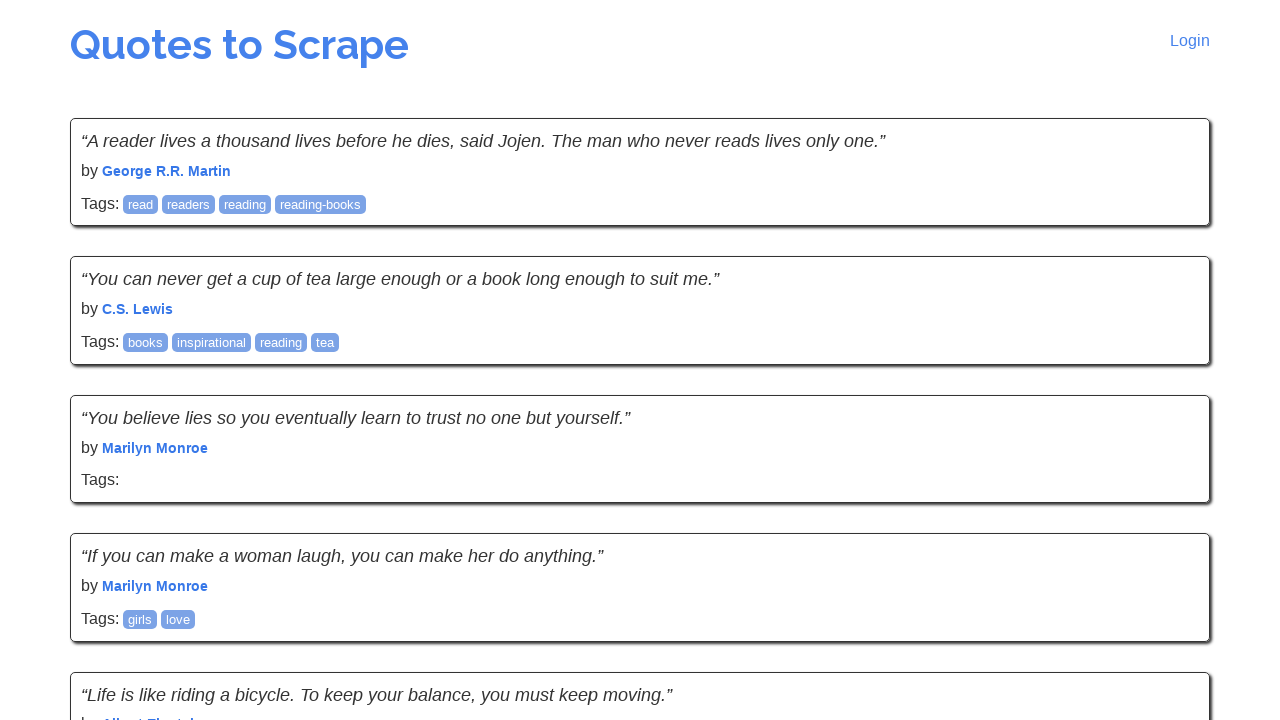

Retrieved next page URL: https://quotes.toscrape.com/js/page/6/
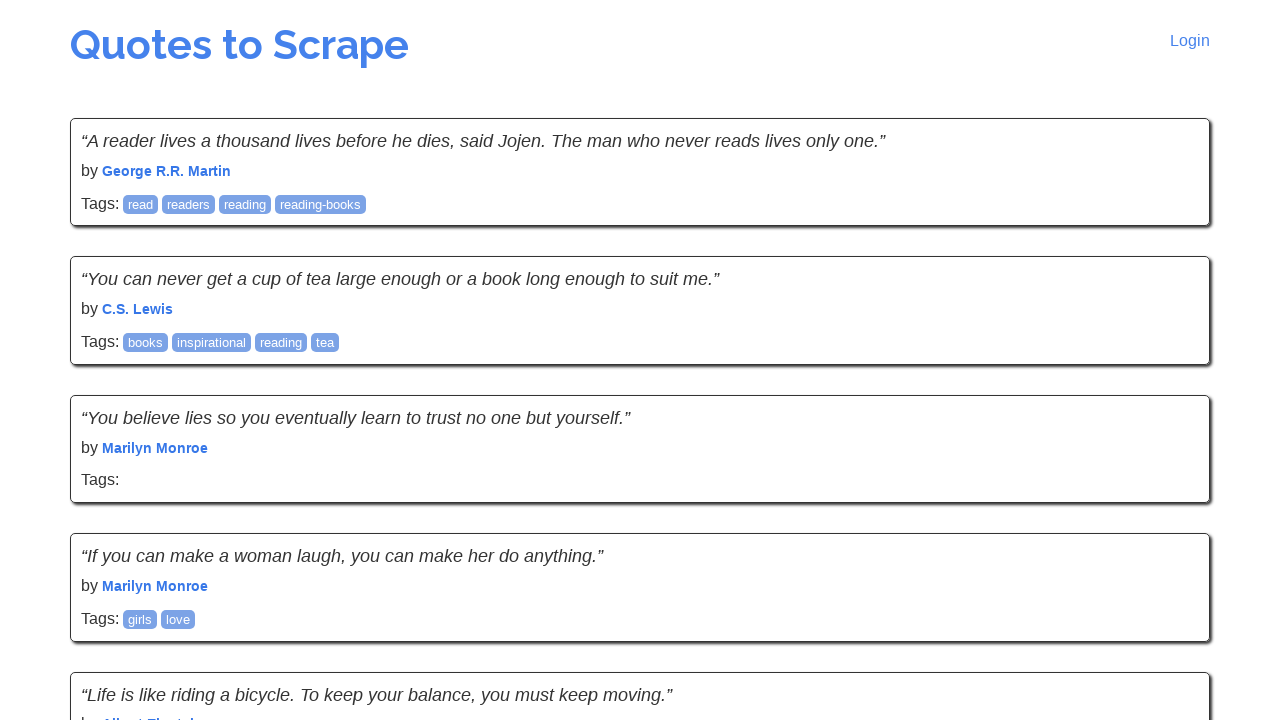

Navigated to https://quotes.toscrape.com/js/page/6/
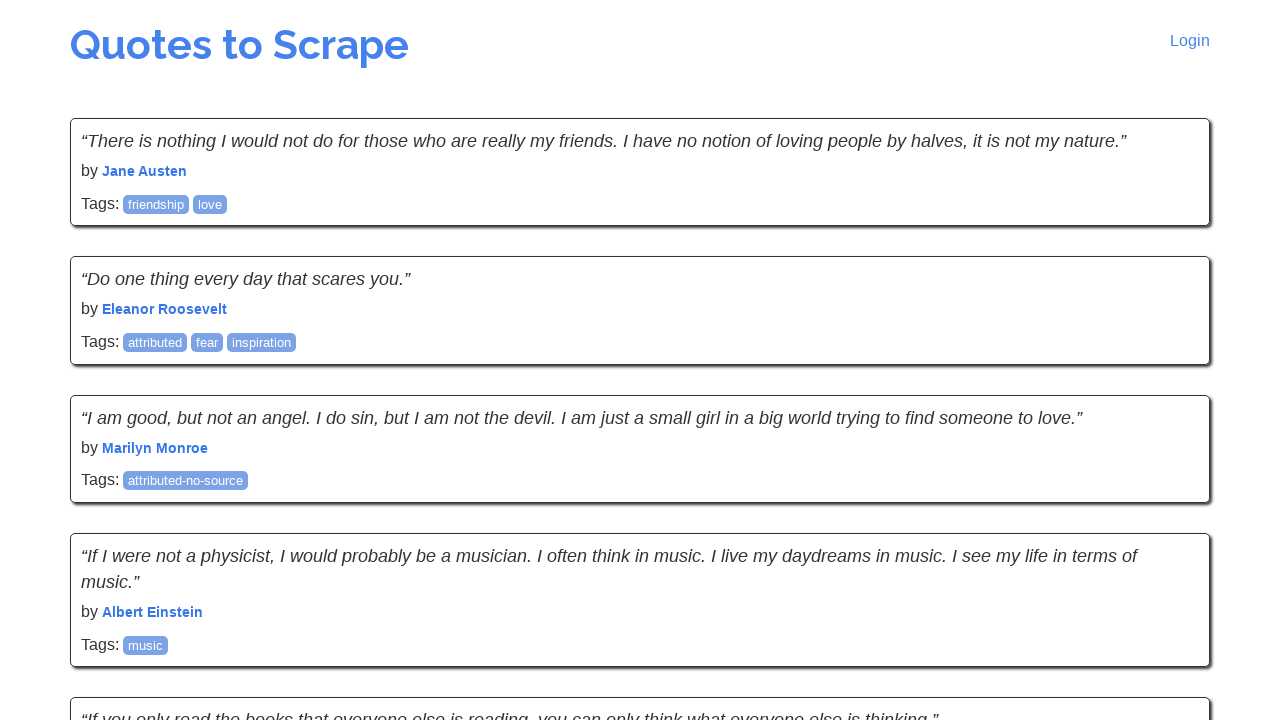

Quotes loaded on new page
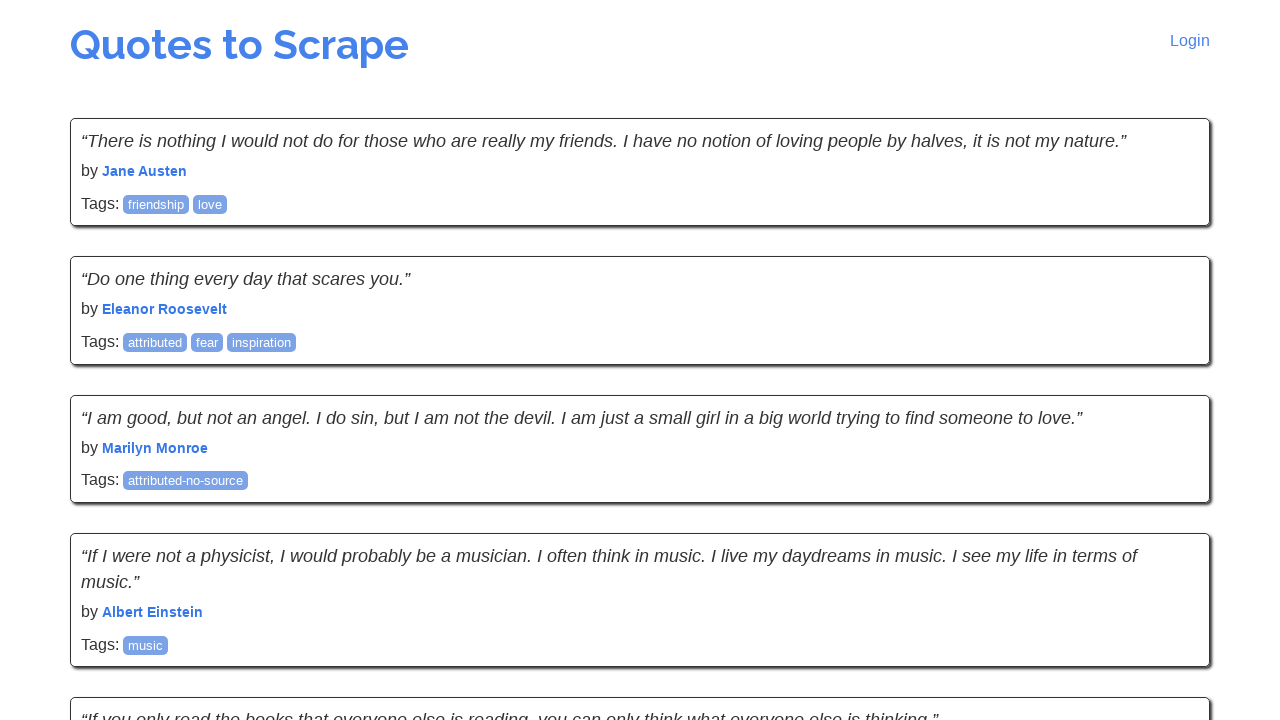

Located next page link
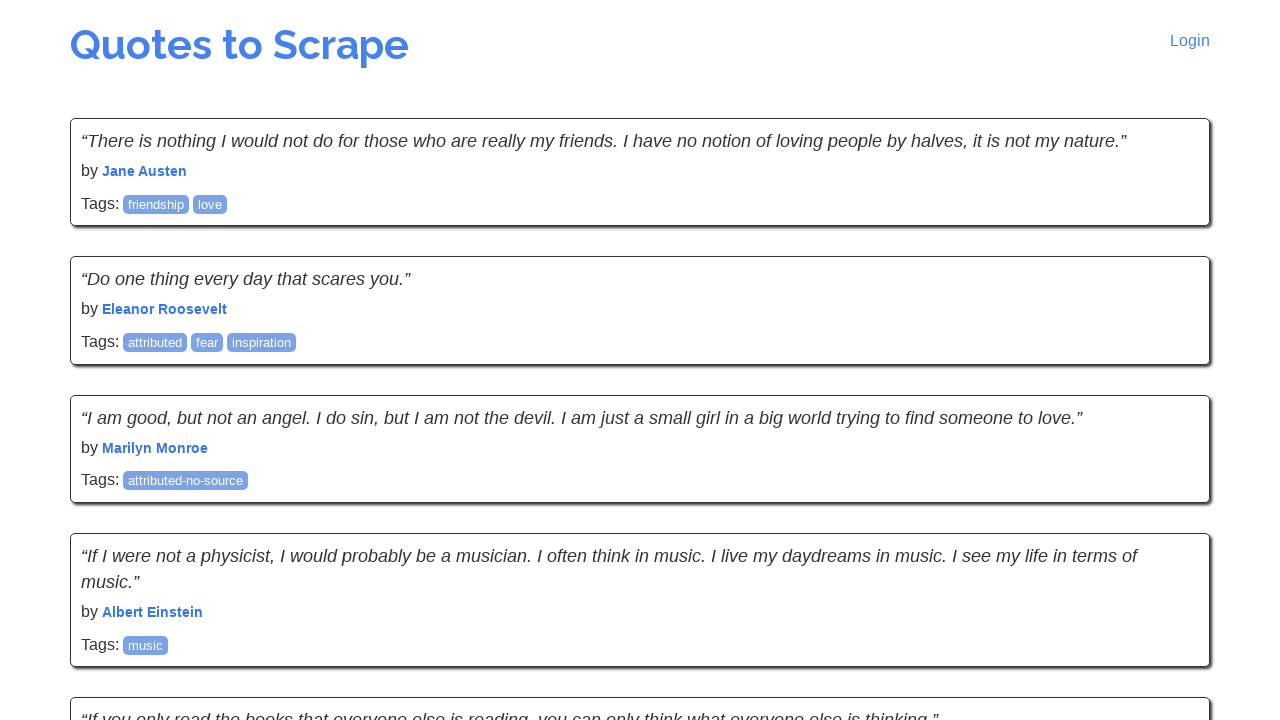

Retrieved next page URL: https://quotes.toscrape.com/js/page/7/
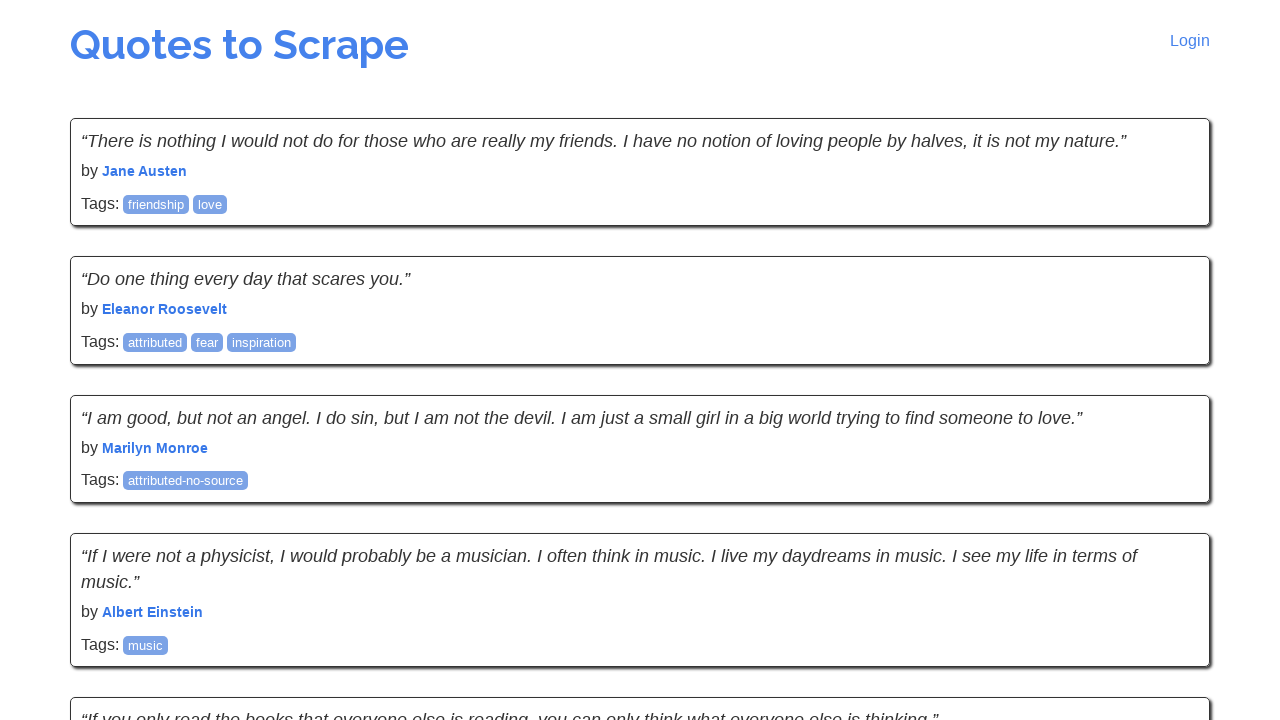

Navigated to https://quotes.toscrape.com/js/page/7/
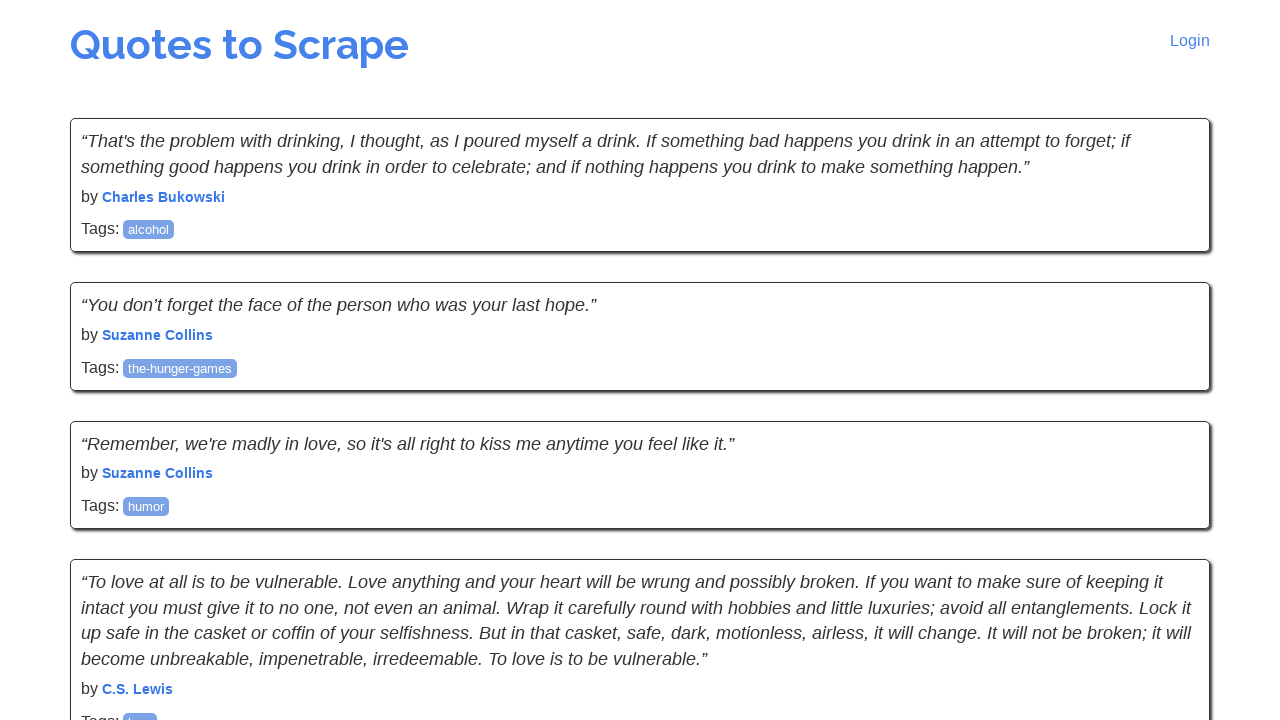

Quotes loaded on new page
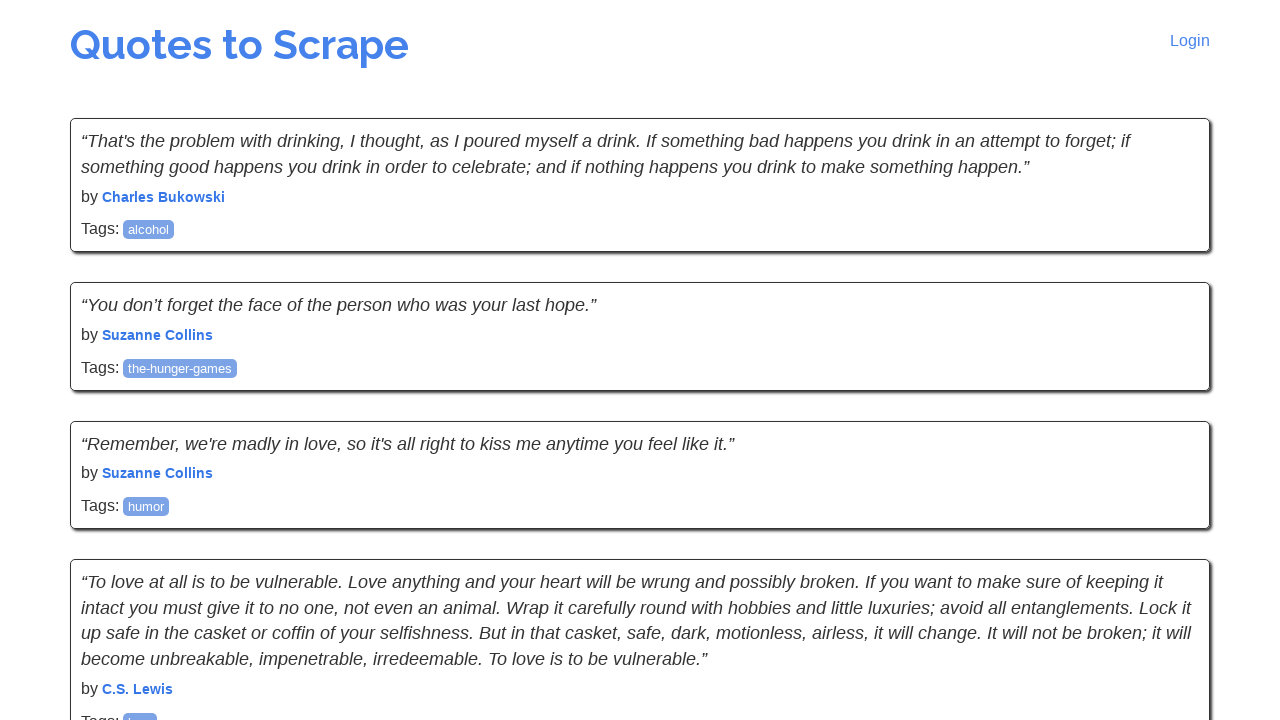

Located next page link
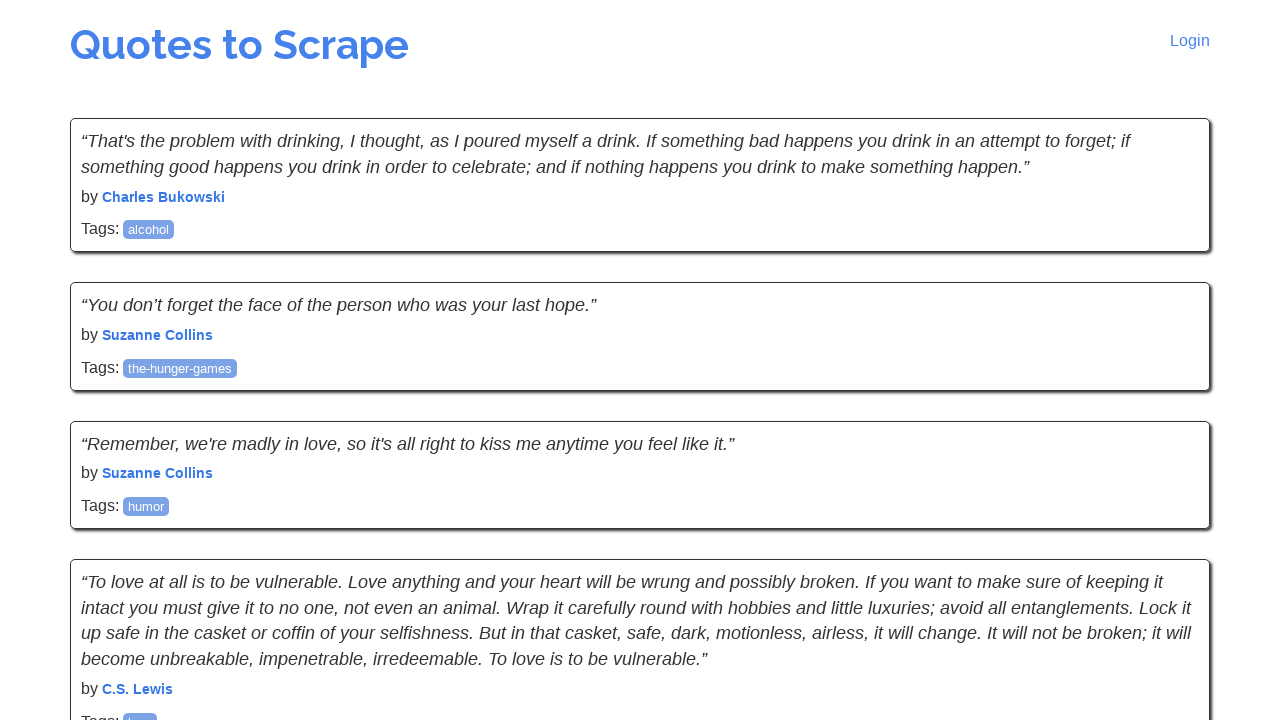

Retrieved next page URL: https://quotes.toscrape.com/js/page/8/
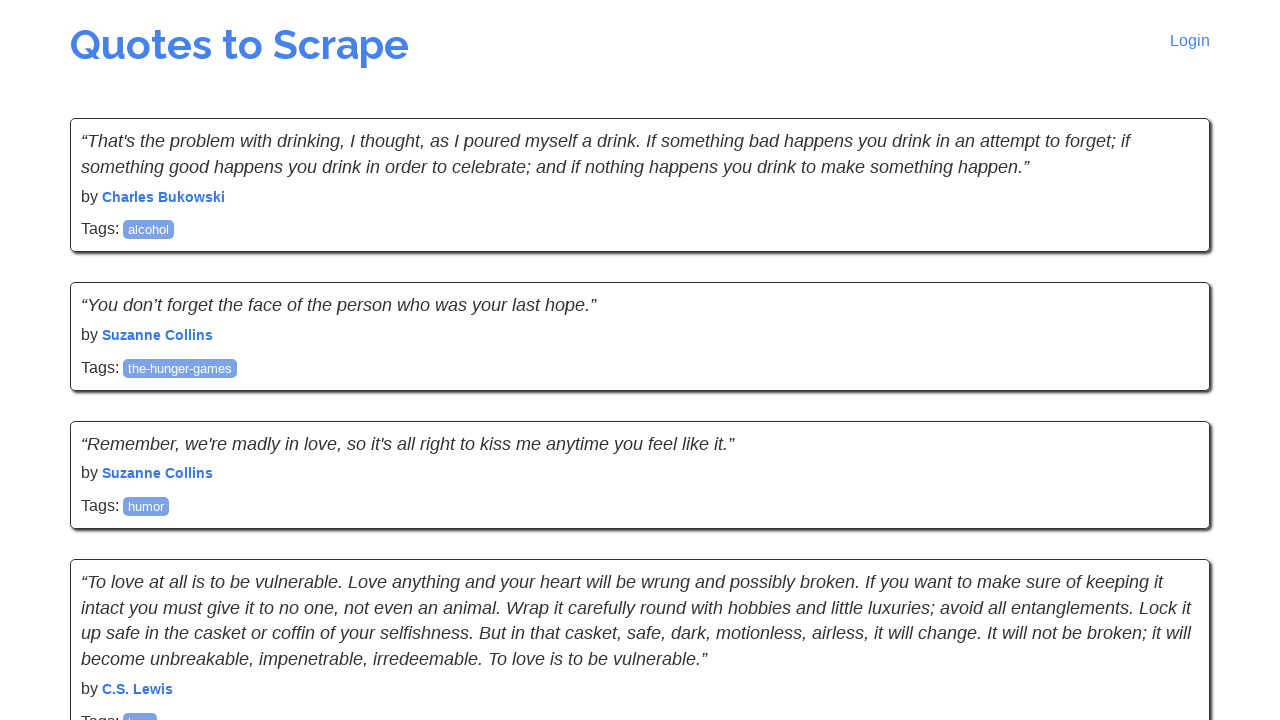

Navigated to https://quotes.toscrape.com/js/page/8/
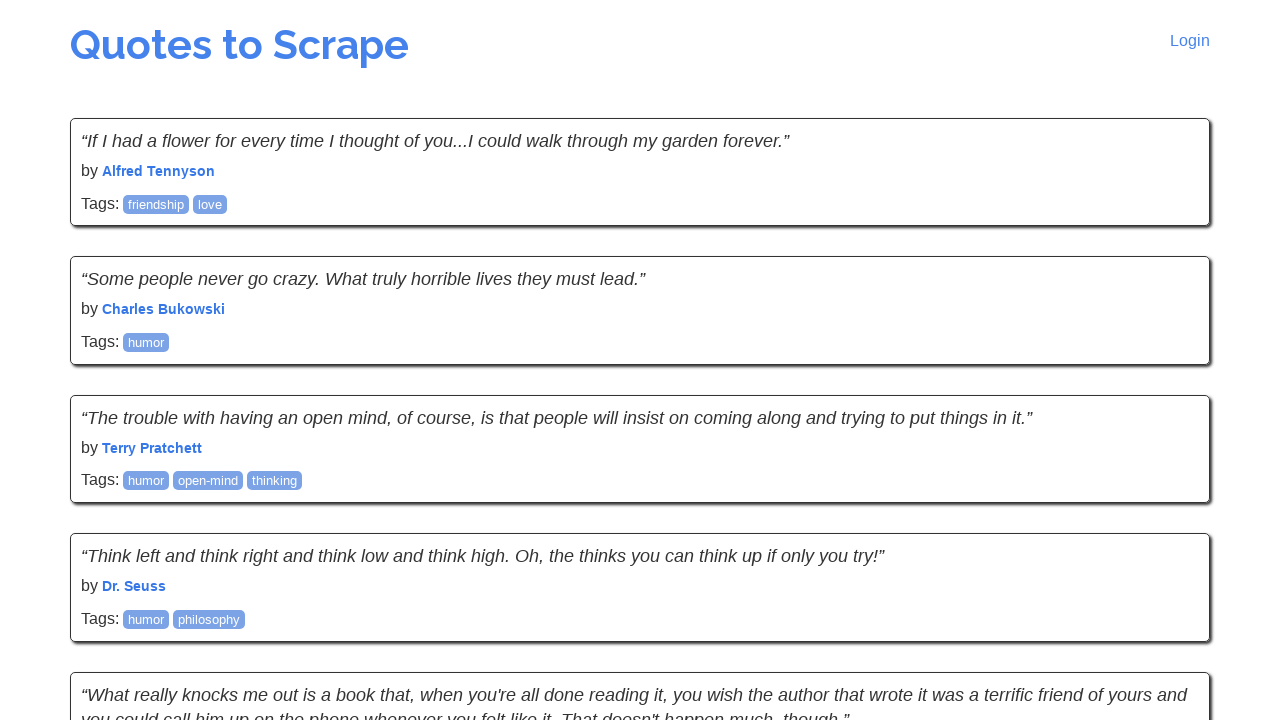

Quotes loaded on new page
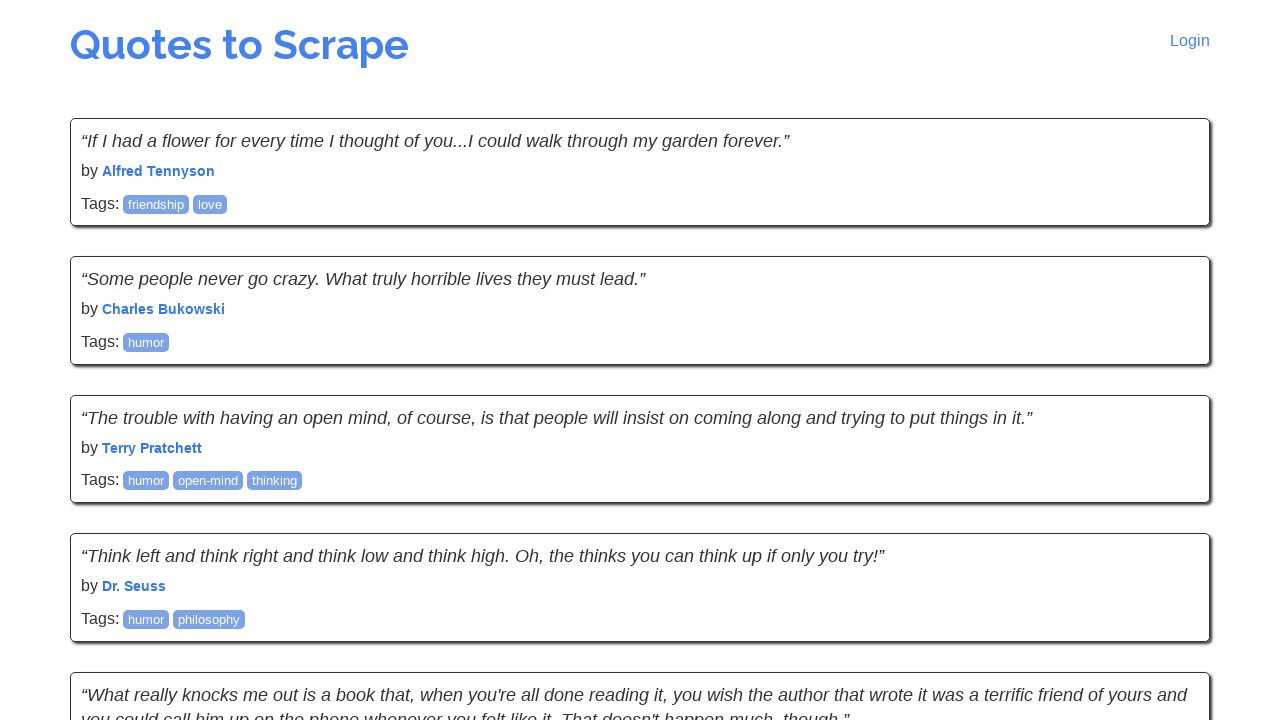

Located next page link
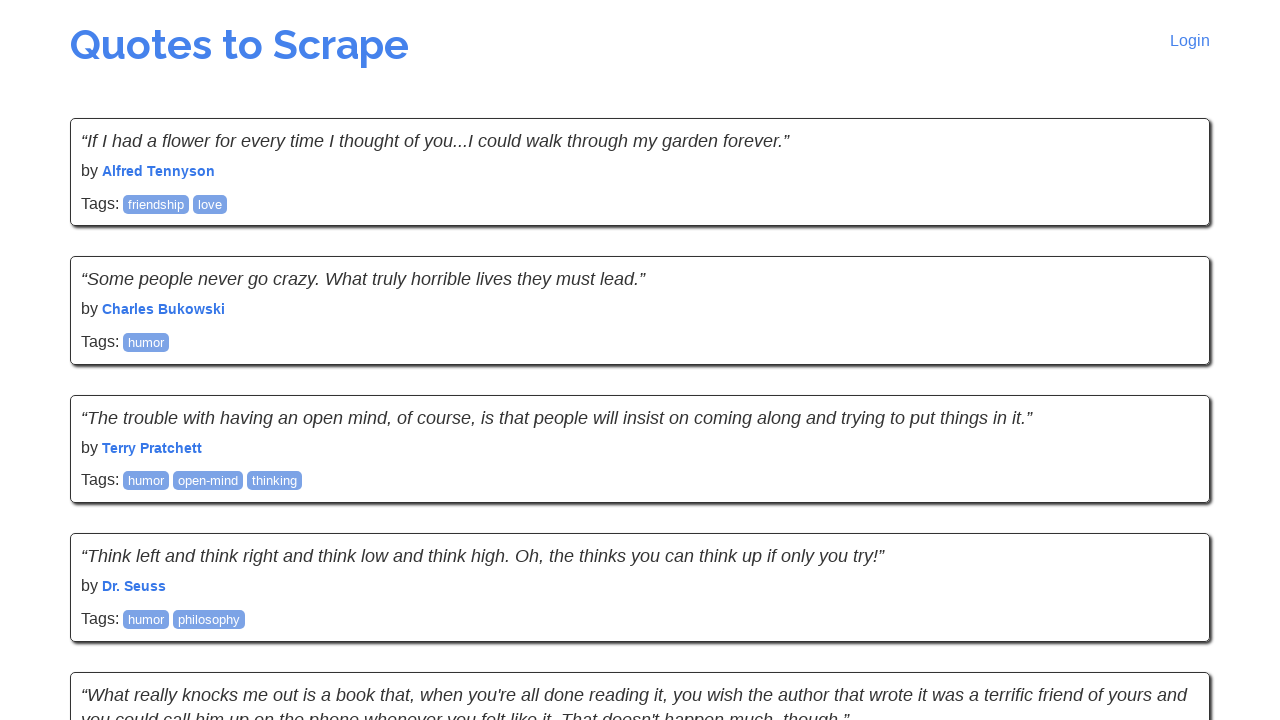

Retrieved next page URL: https://quotes.toscrape.com/js/page/9/
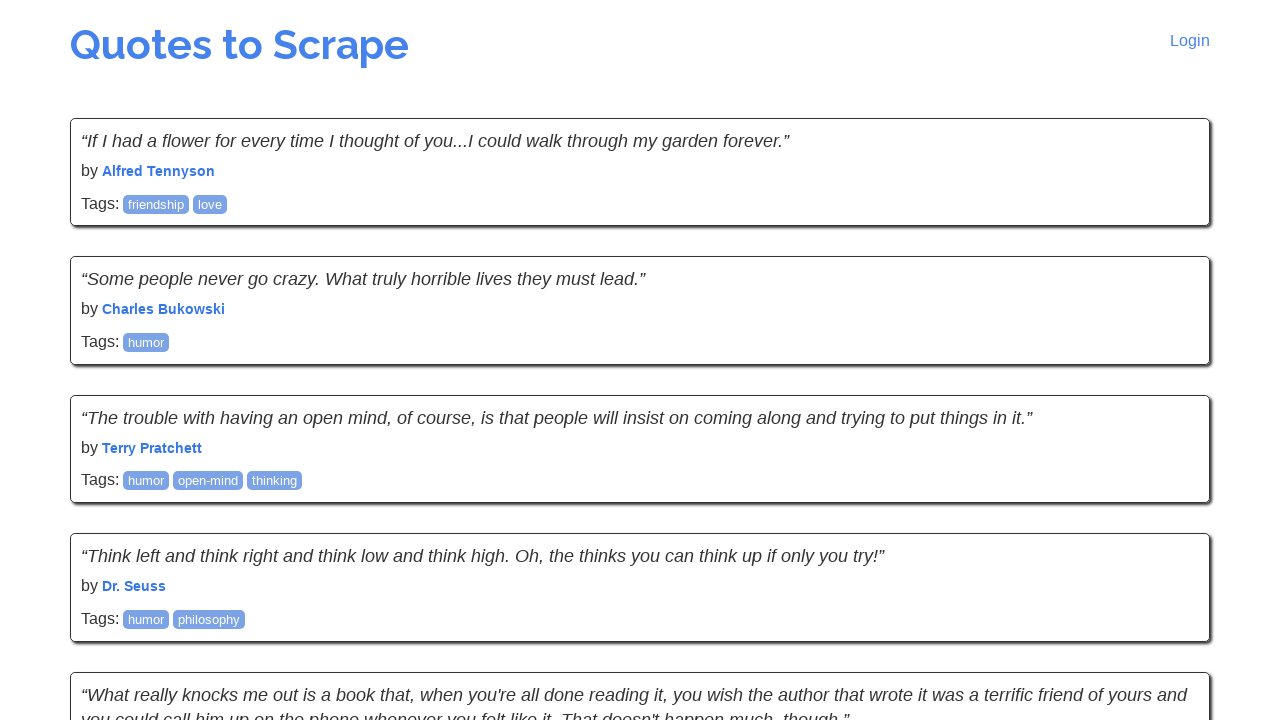

Navigated to https://quotes.toscrape.com/js/page/9/
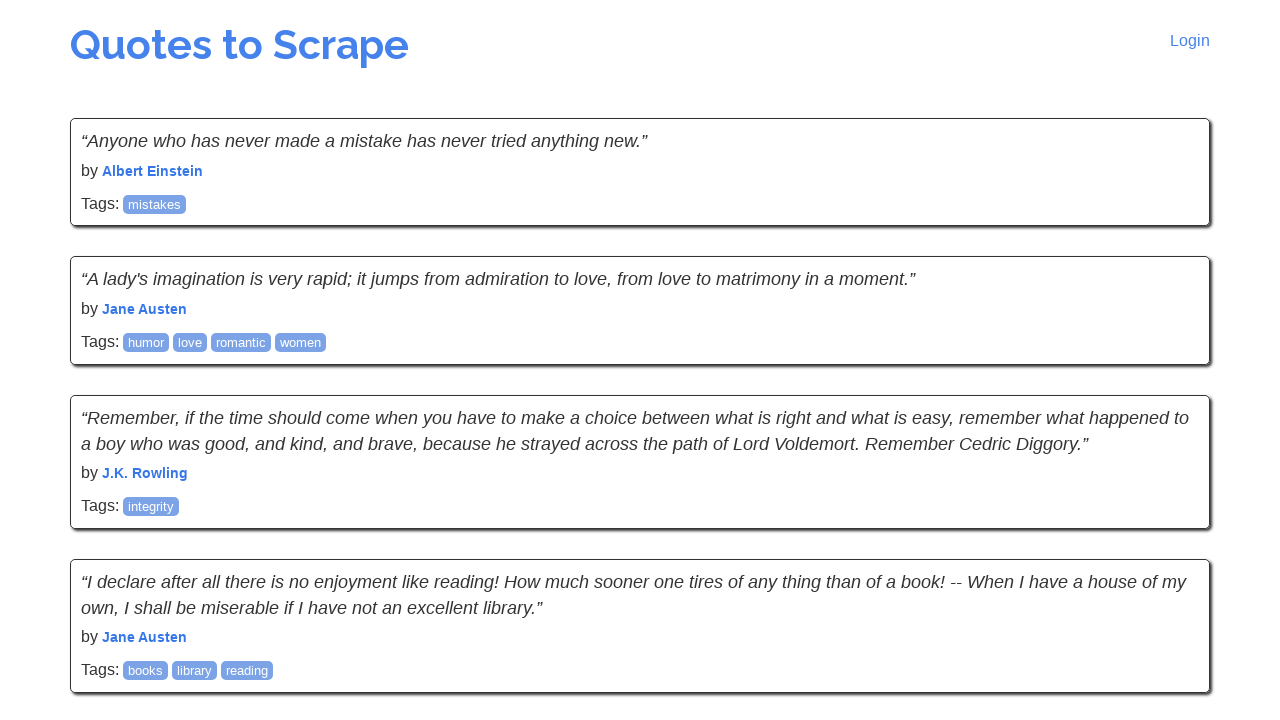

Quotes loaded on new page
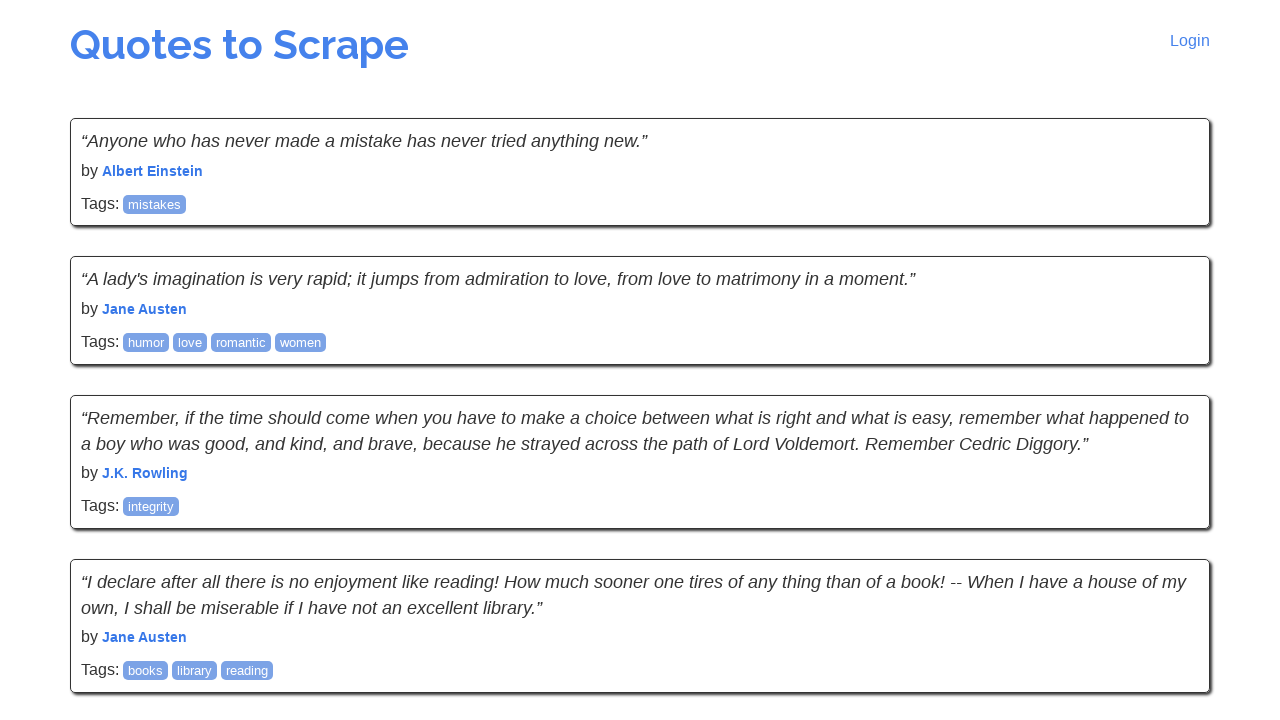

Located next page link
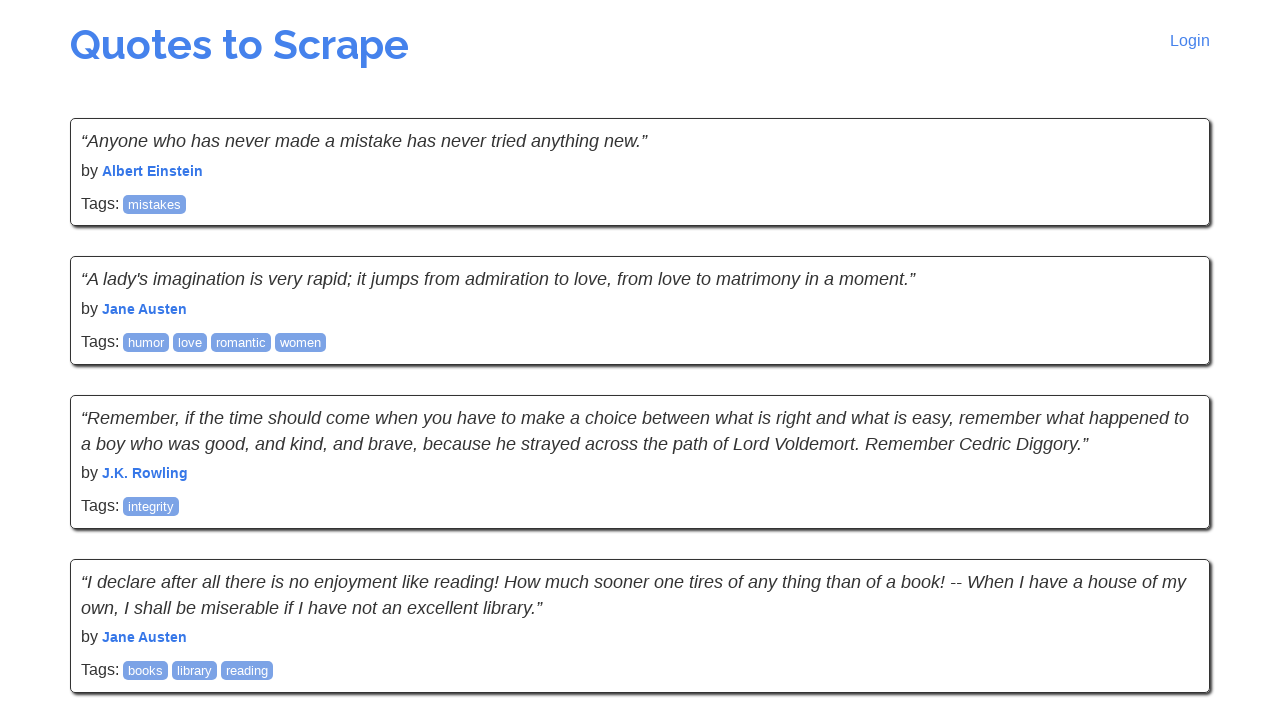

Retrieved next page URL: https://quotes.toscrape.com/js/page/10/
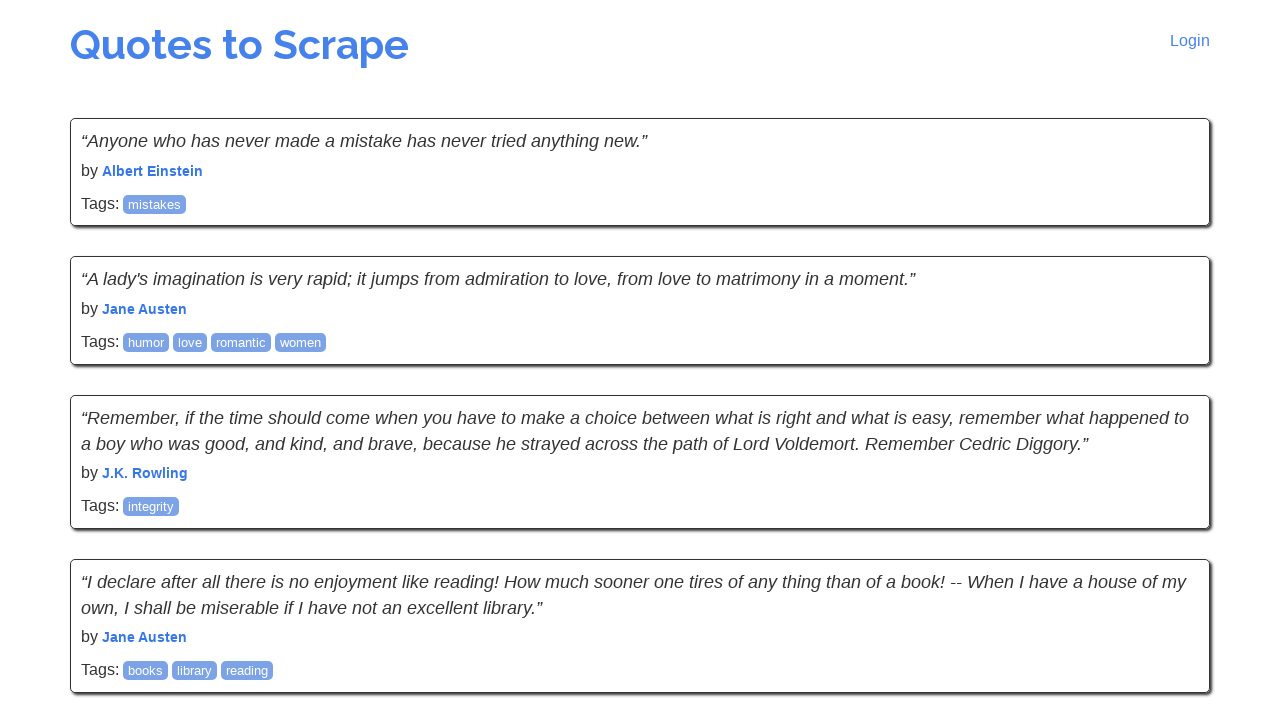

Navigated to https://quotes.toscrape.com/js/page/10/
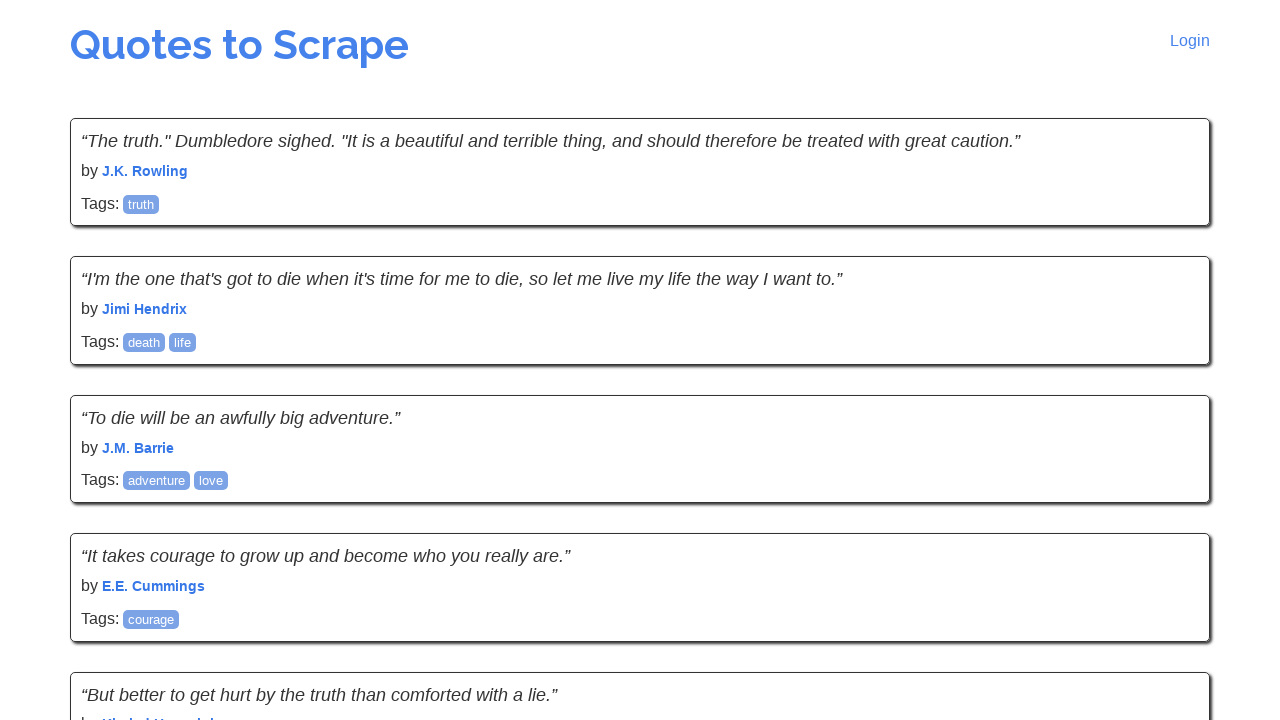

Quotes loaded on new page
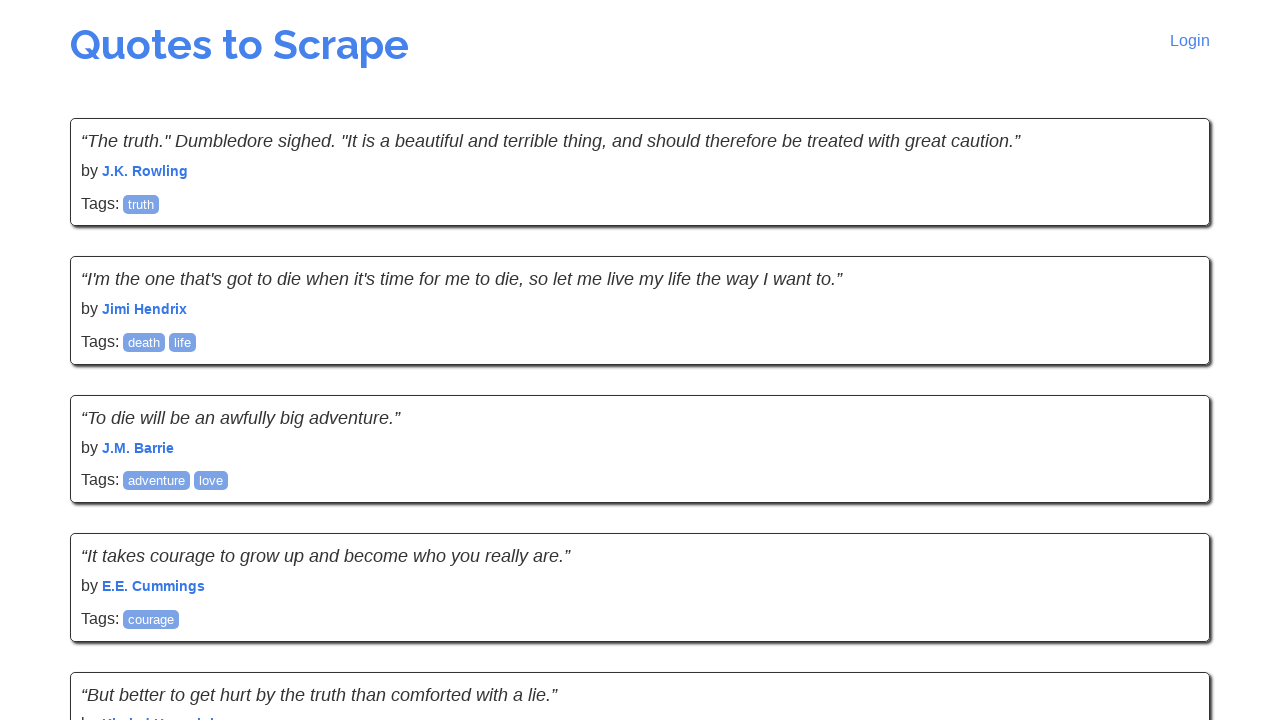

Located next page link
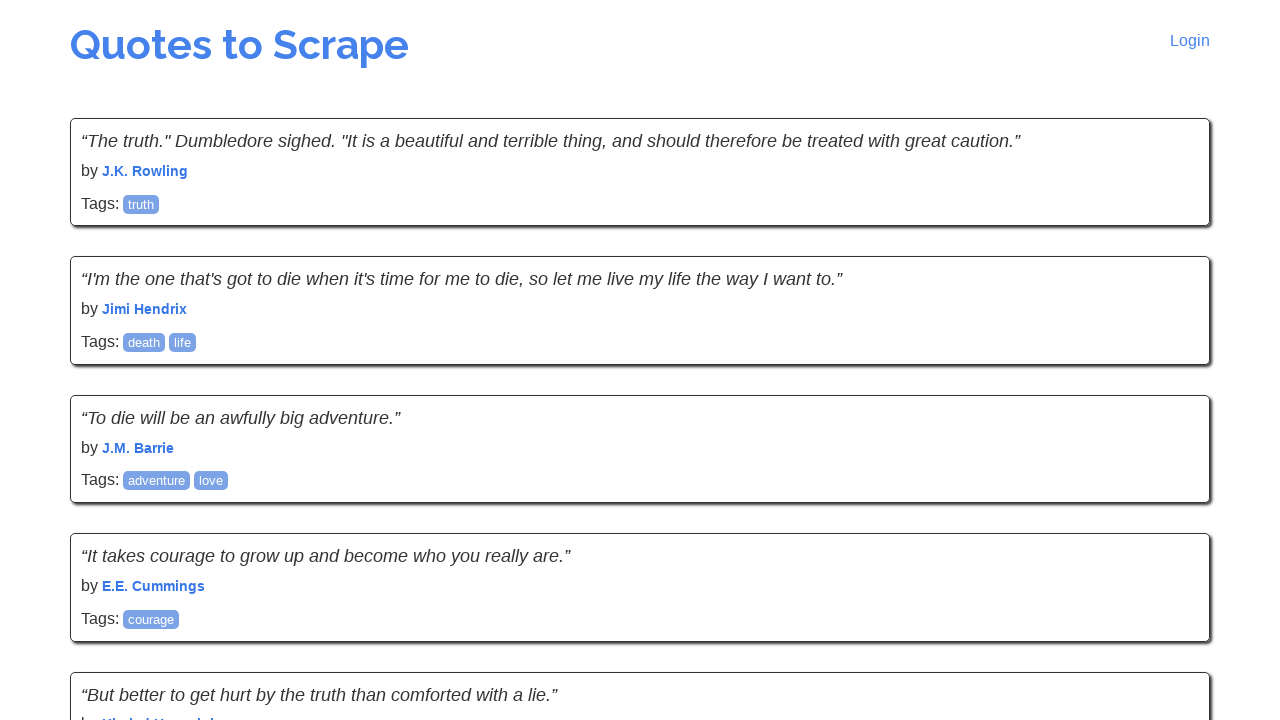

Reached last page. Stopping.
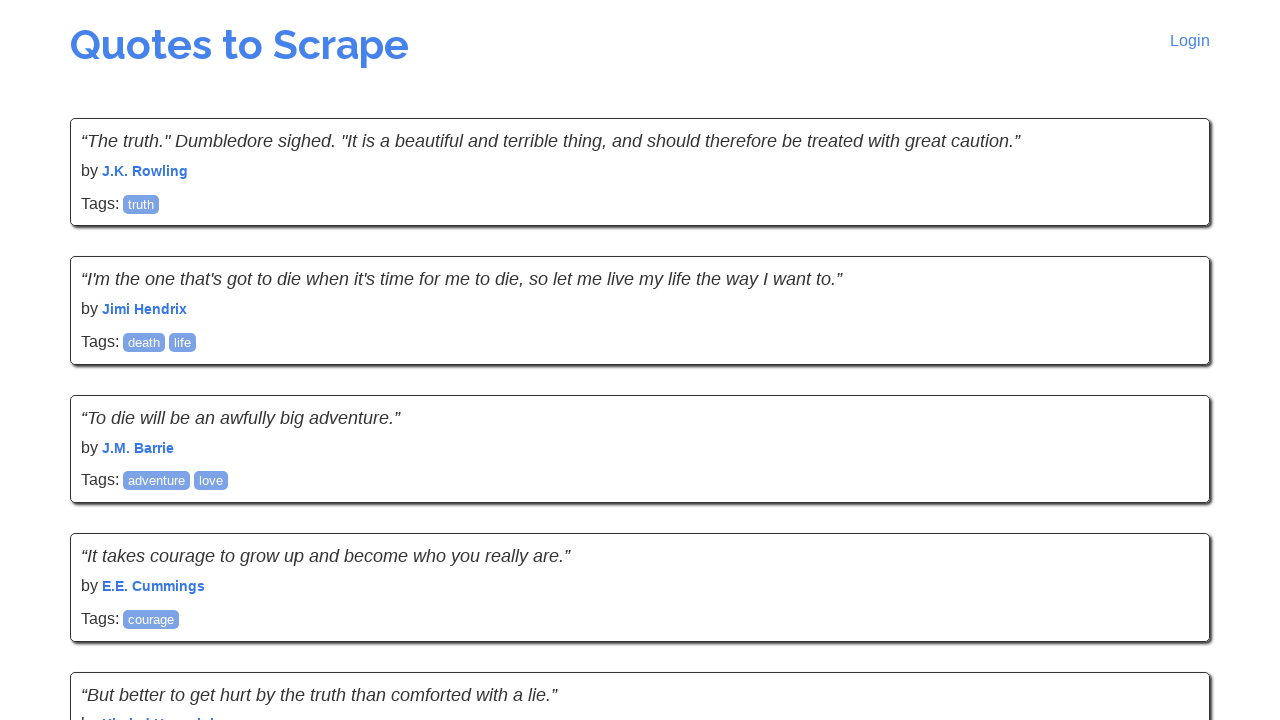

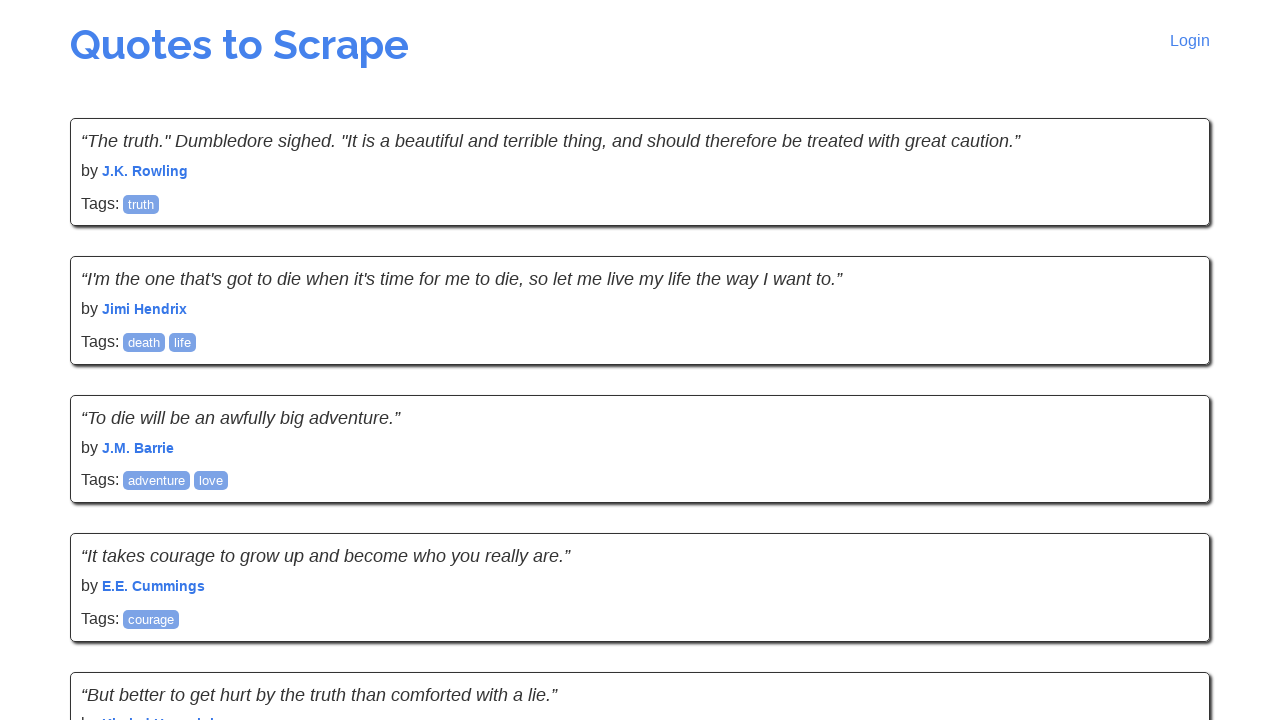